Automates playing the 2048 game by sending arrow key presses in a pattern and restarting when game ends

Starting URL: https://gabrielecirulli.github.io/2048/

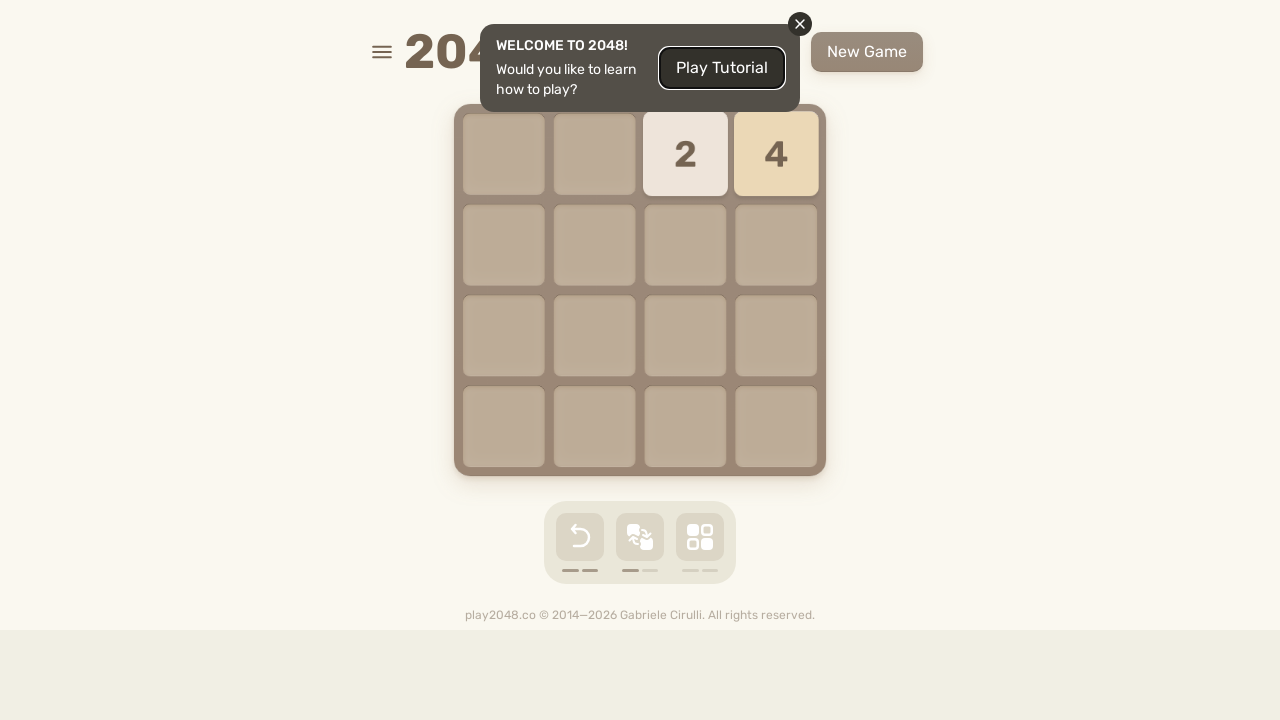

Located html element for sending key presses
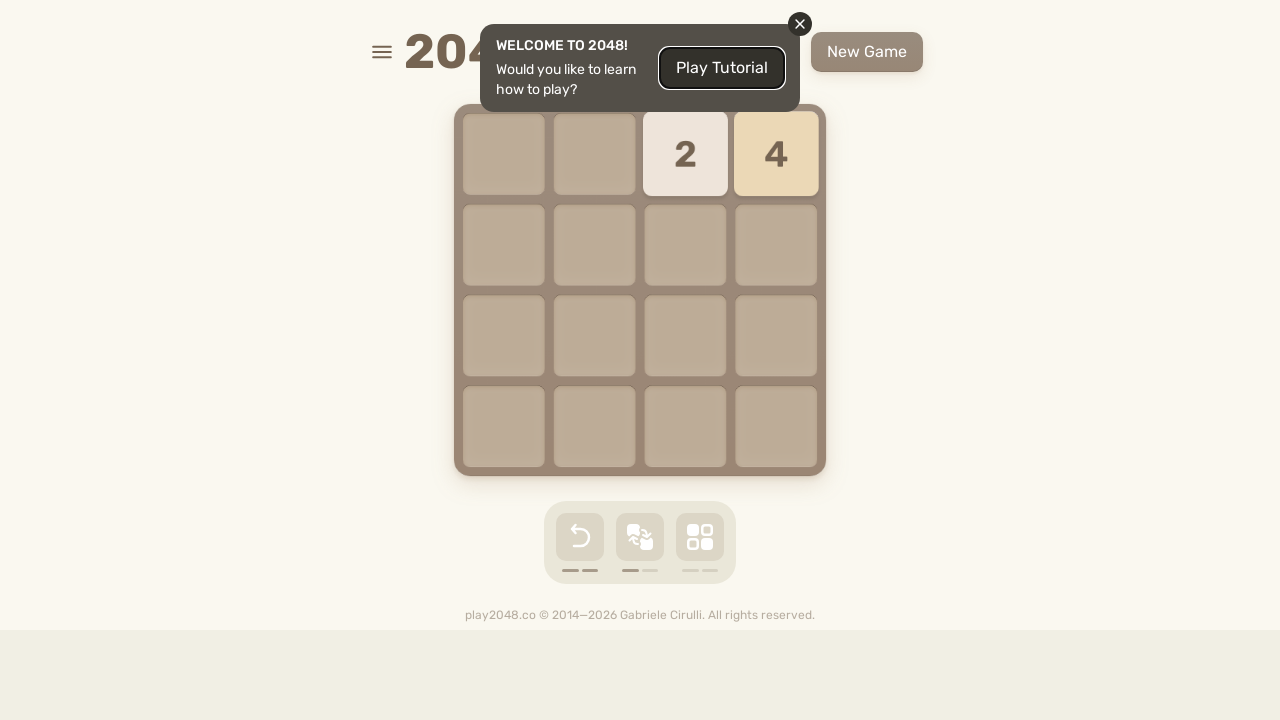

Located 'Try again' button
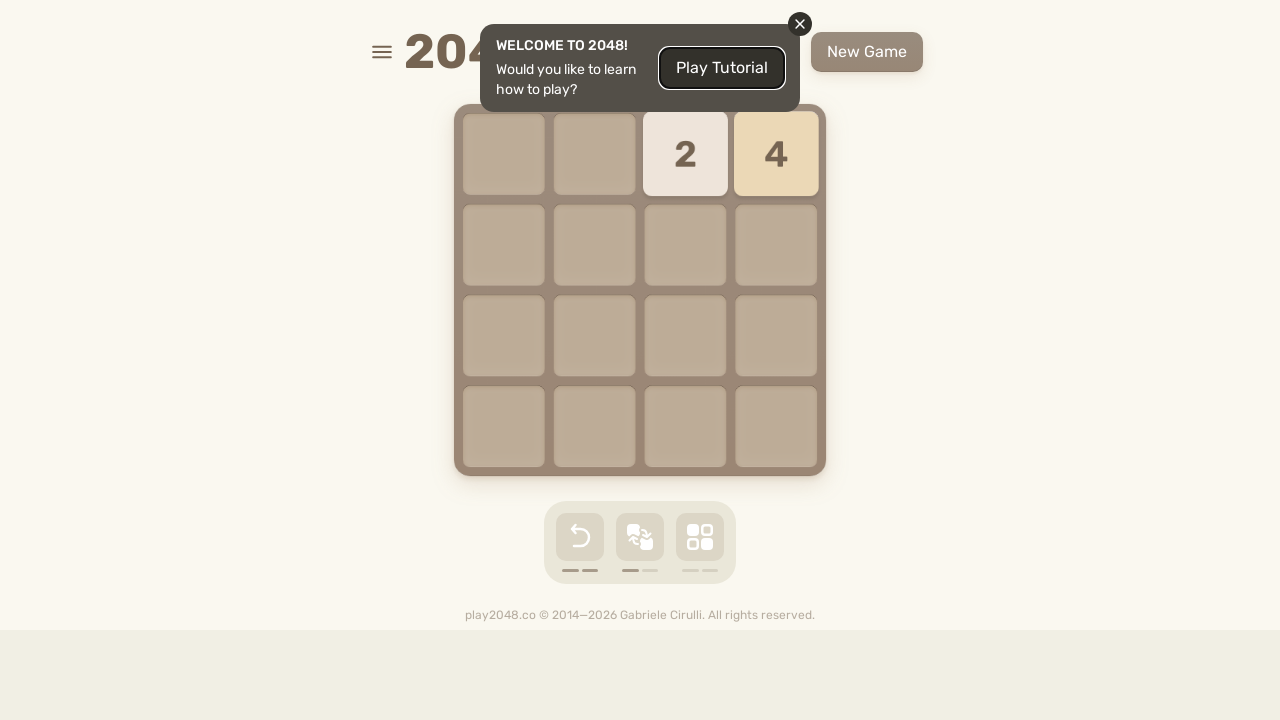

Pressed ArrowUp key on html
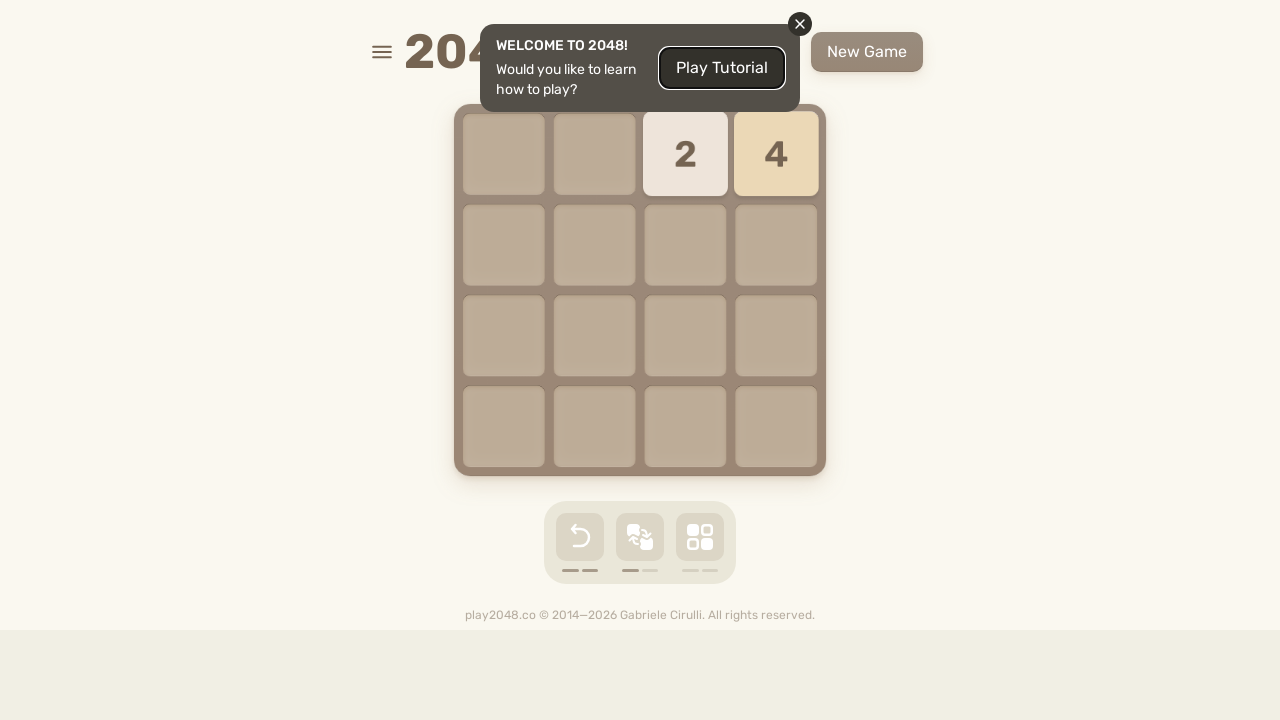

Pressed ArrowRight key on html
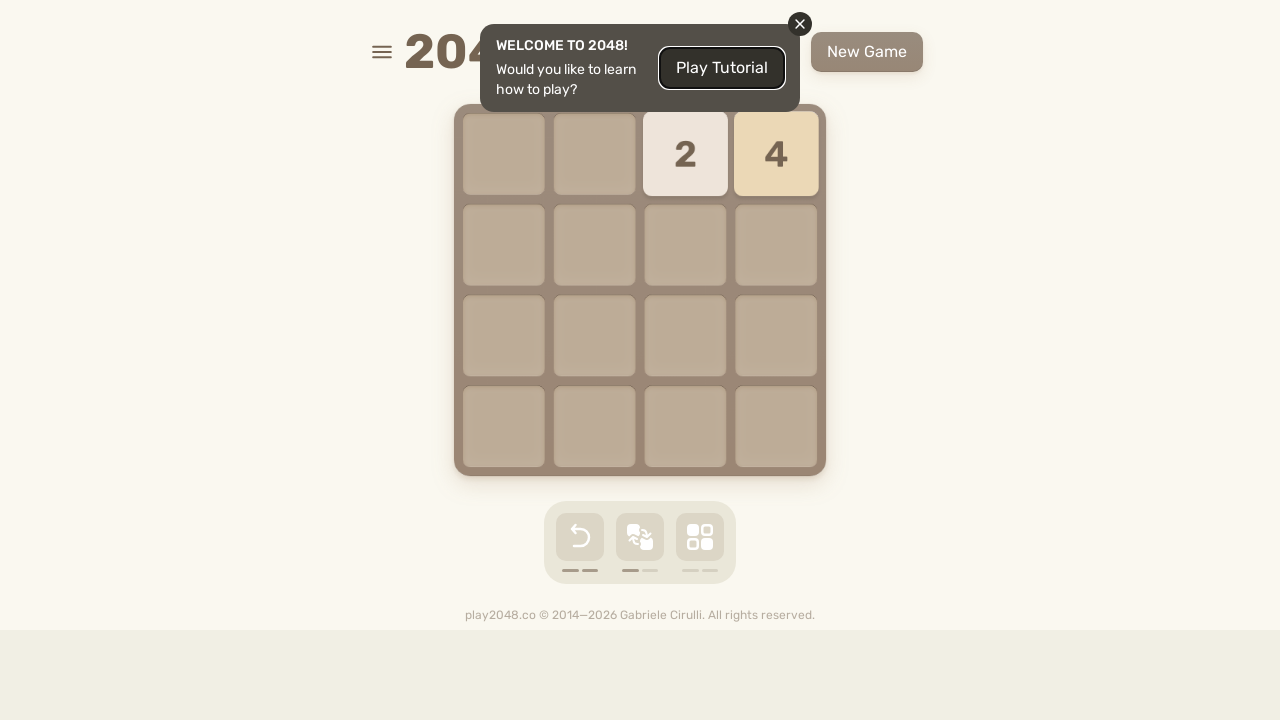

Pressed ArrowDown key on html
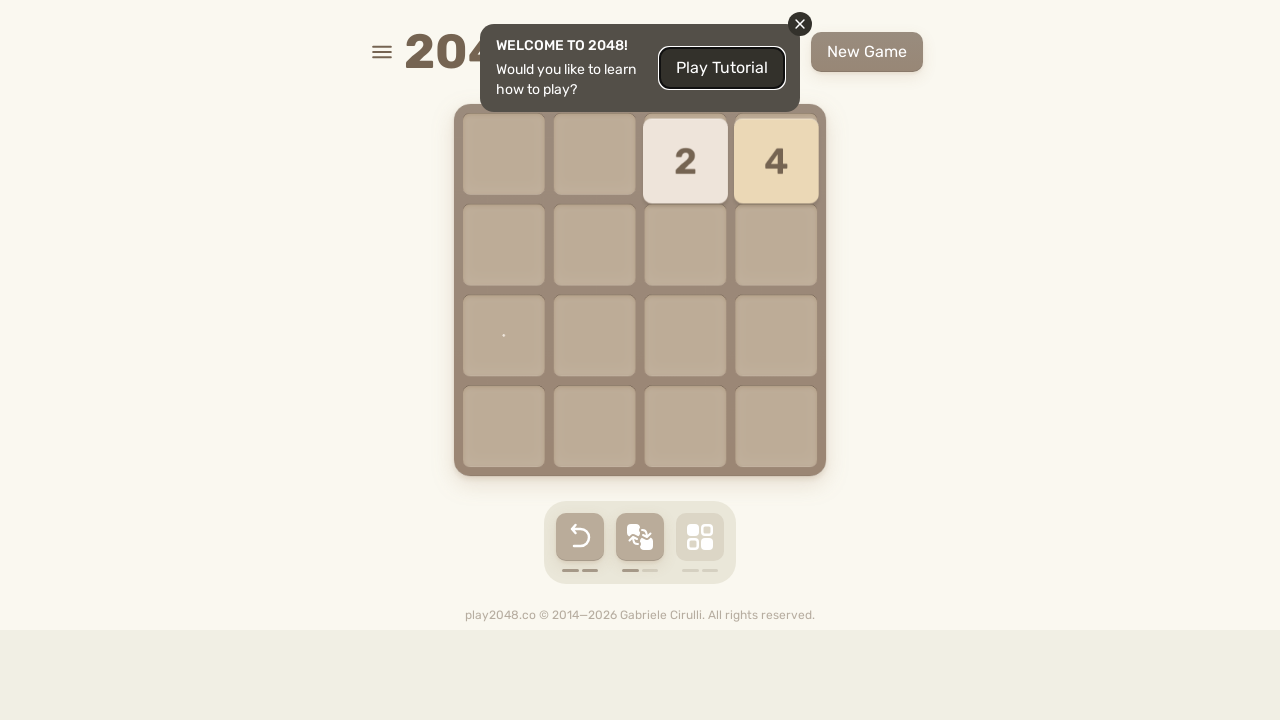

Pressed ArrowLeft key on html
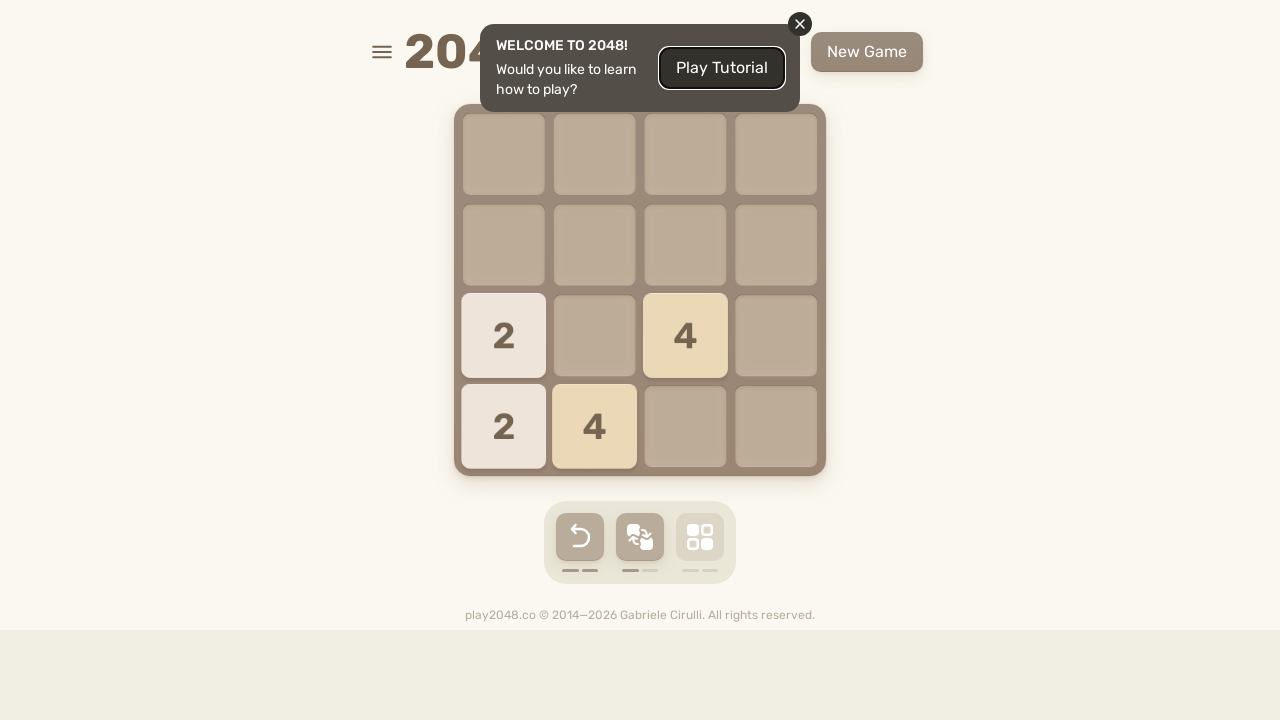

Located 'Try again' button
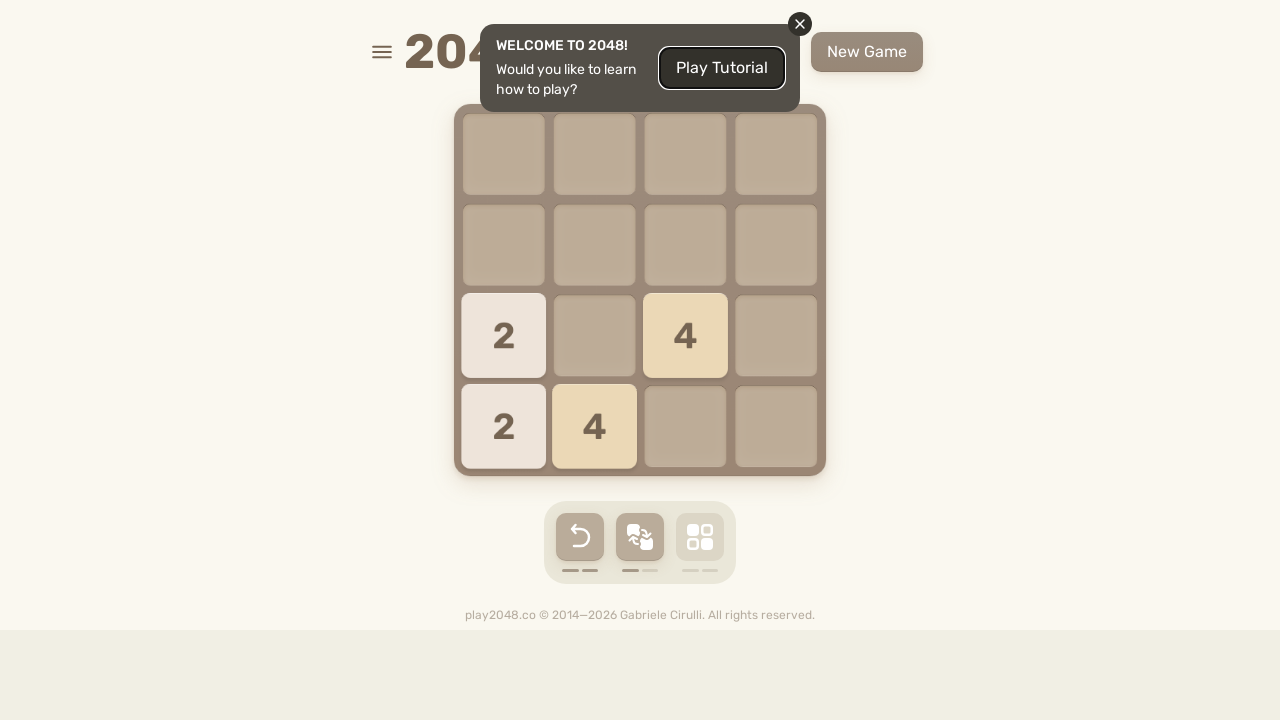

Pressed ArrowUp key on html
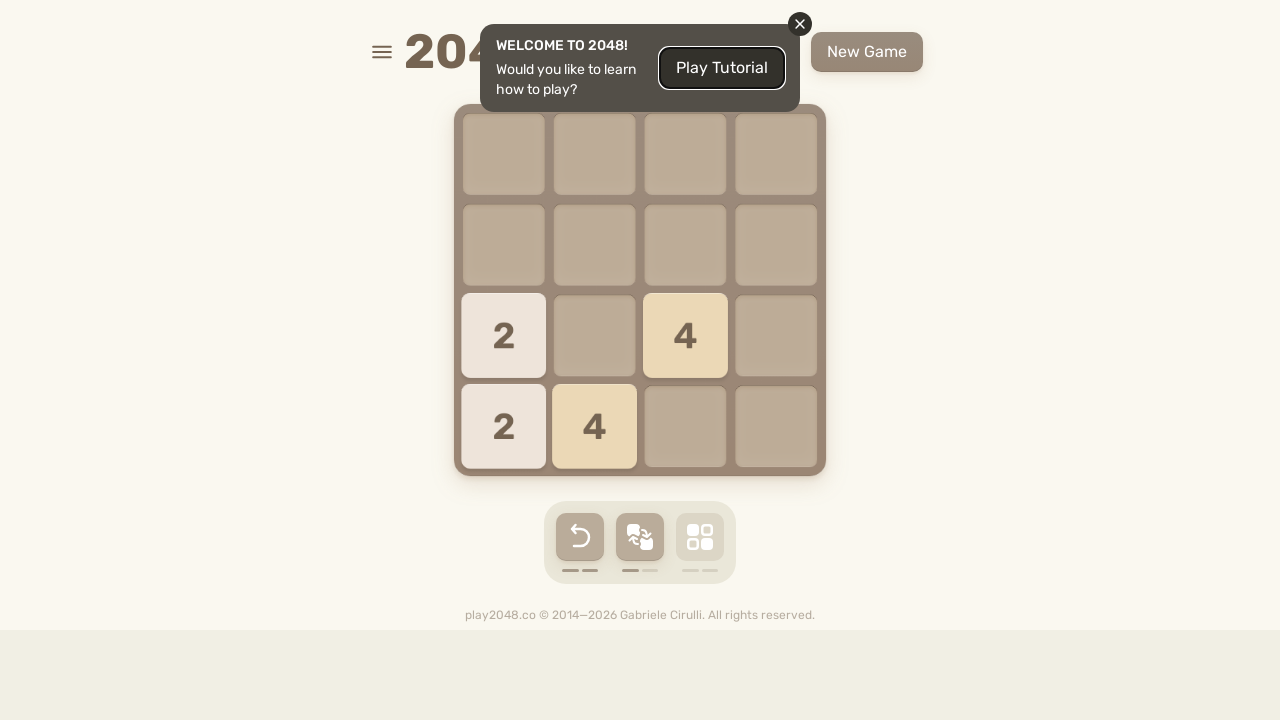

Pressed ArrowRight key on html
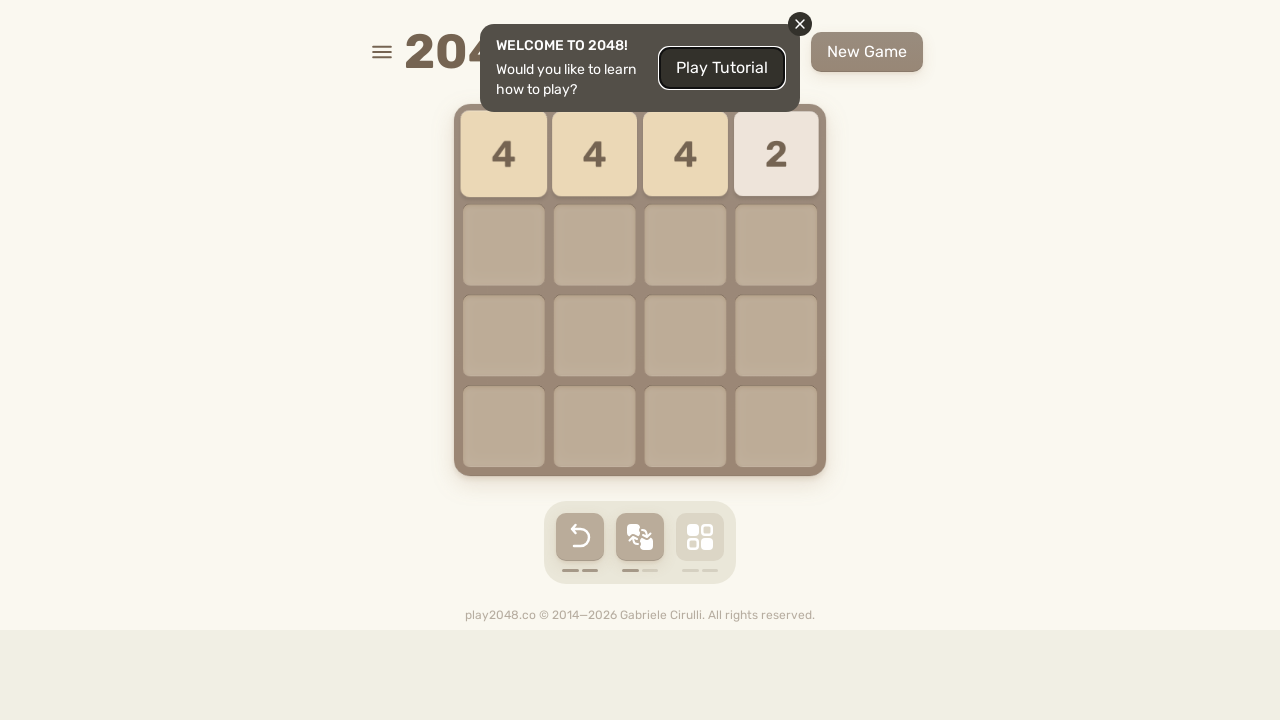

Pressed ArrowDown key on html
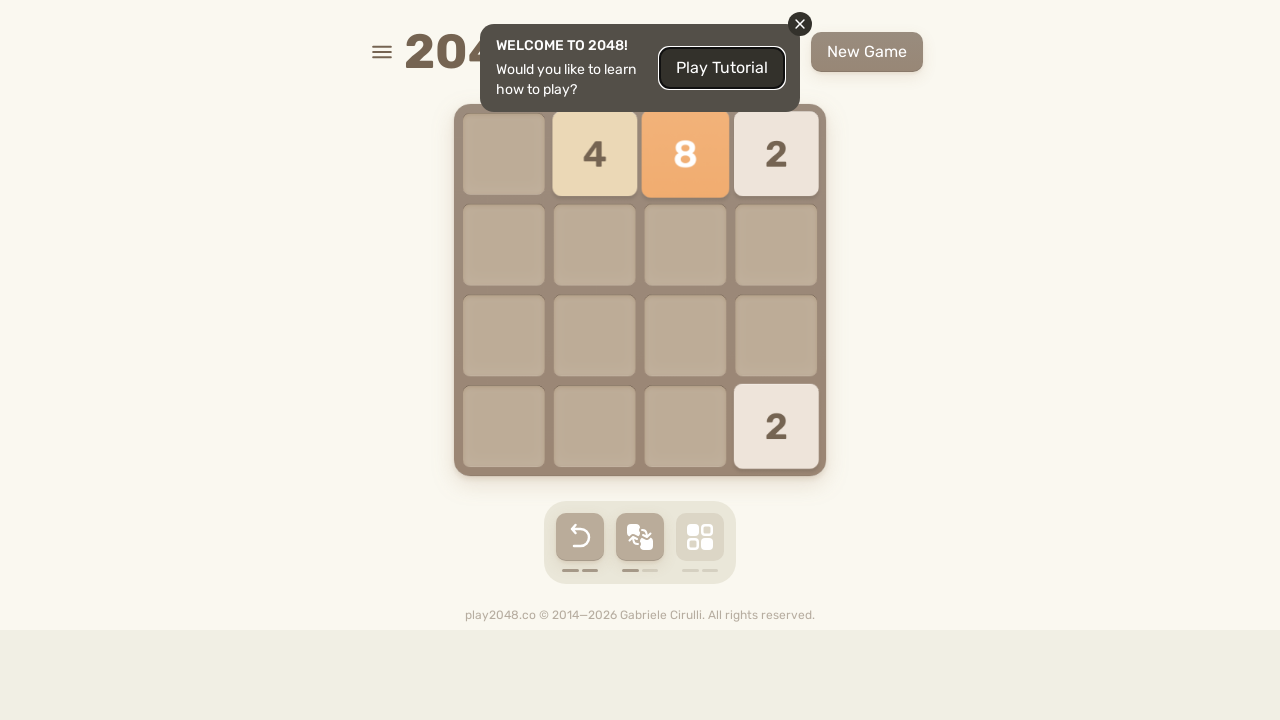

Pressed ArrowLeft key on html
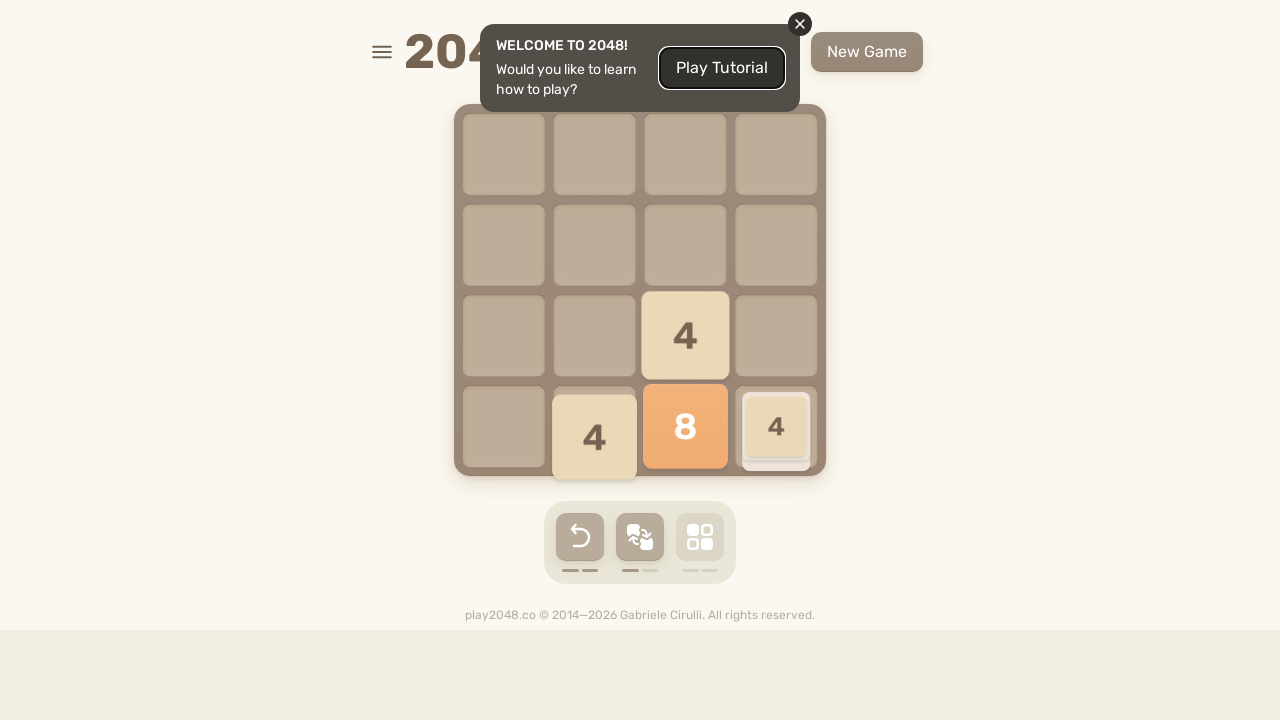

Located 'Try again' button
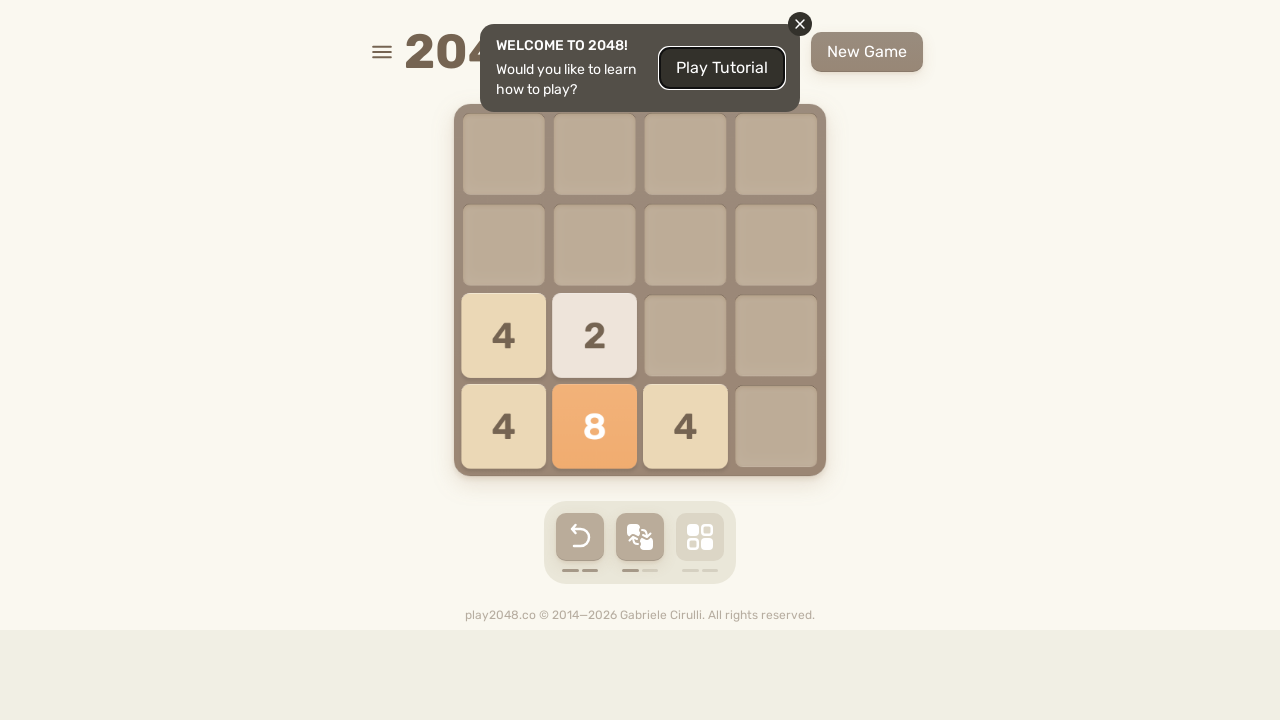

Pressed ArrowUp key on html
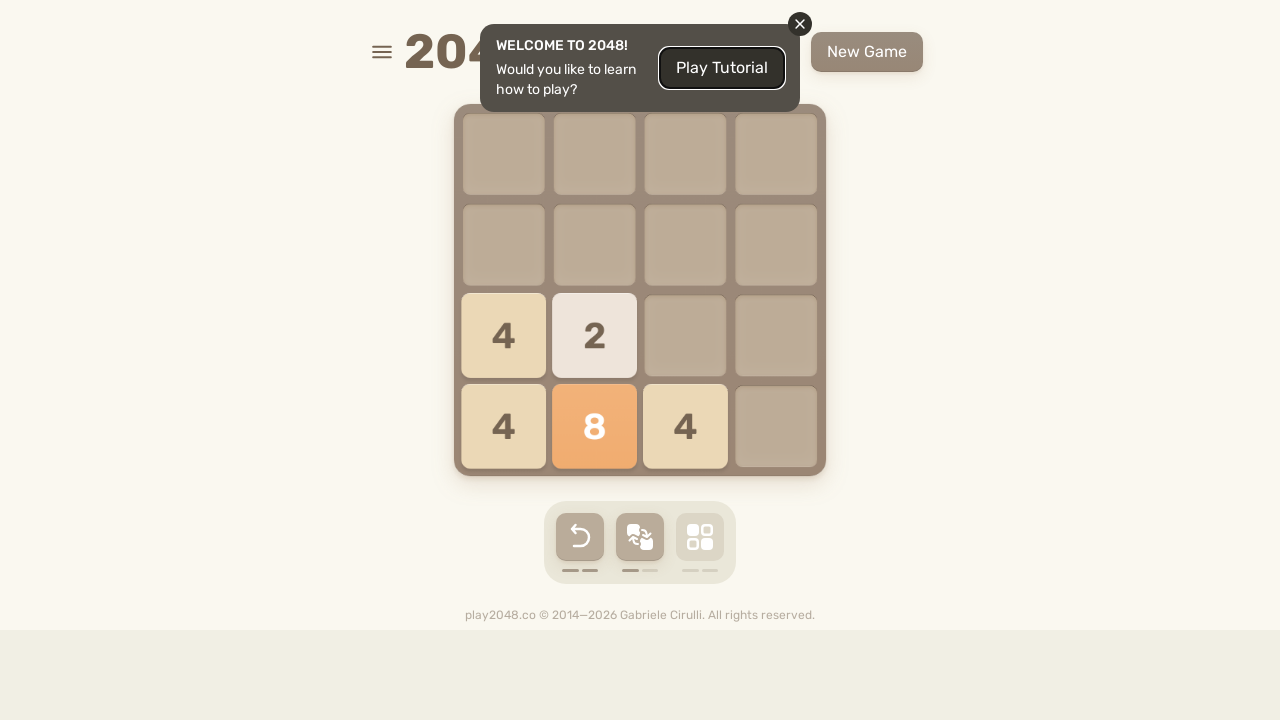

Pressed ArrowRight key on html
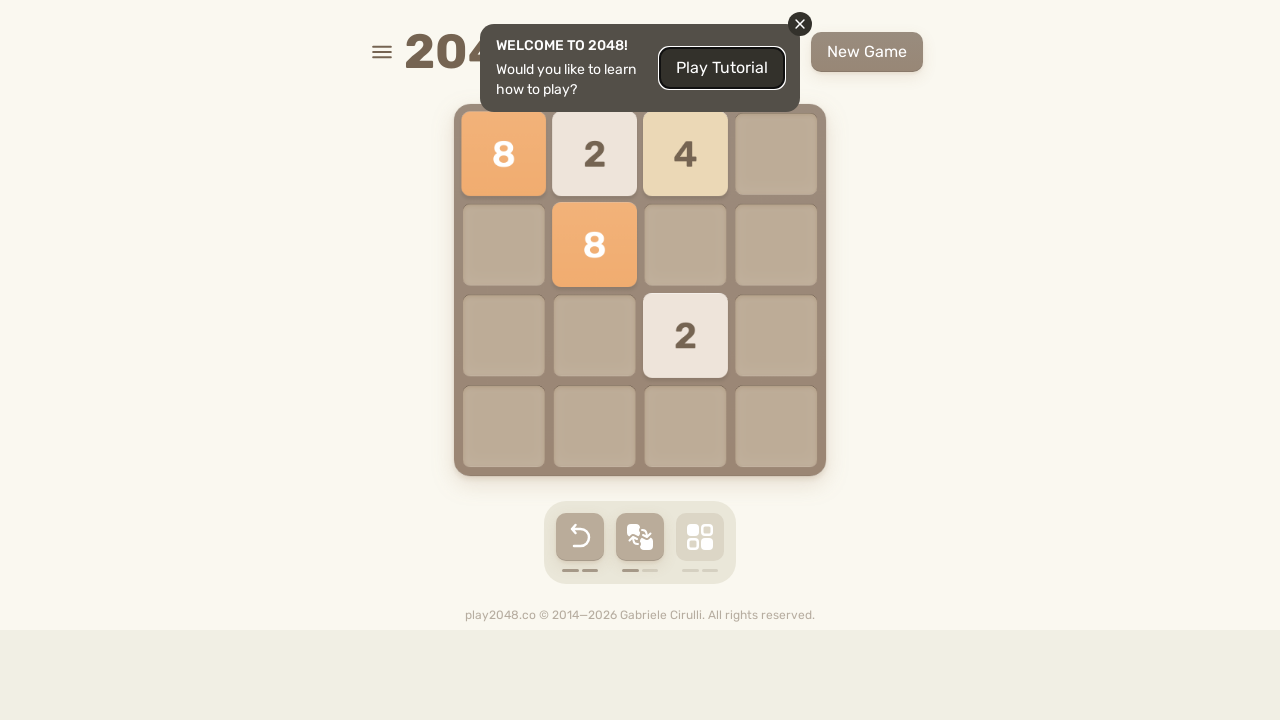

Pressed ArrowDown key on html
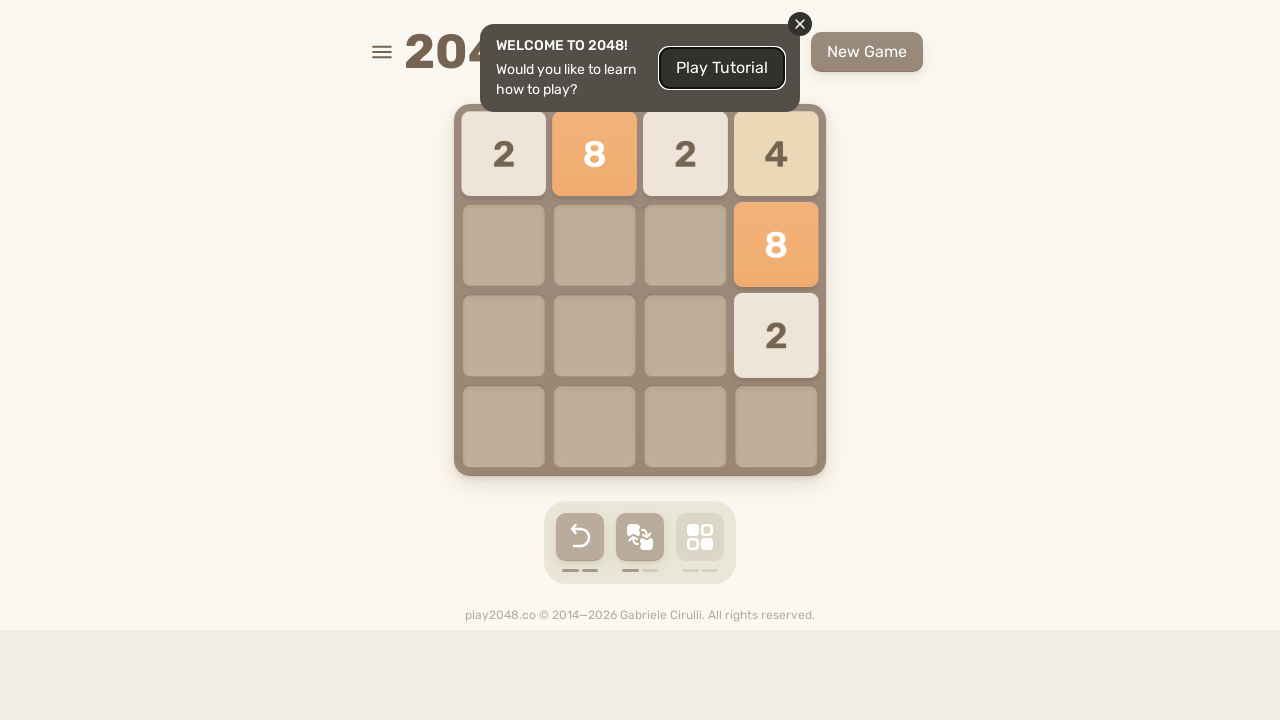

Pressed ArrowLeft key on html
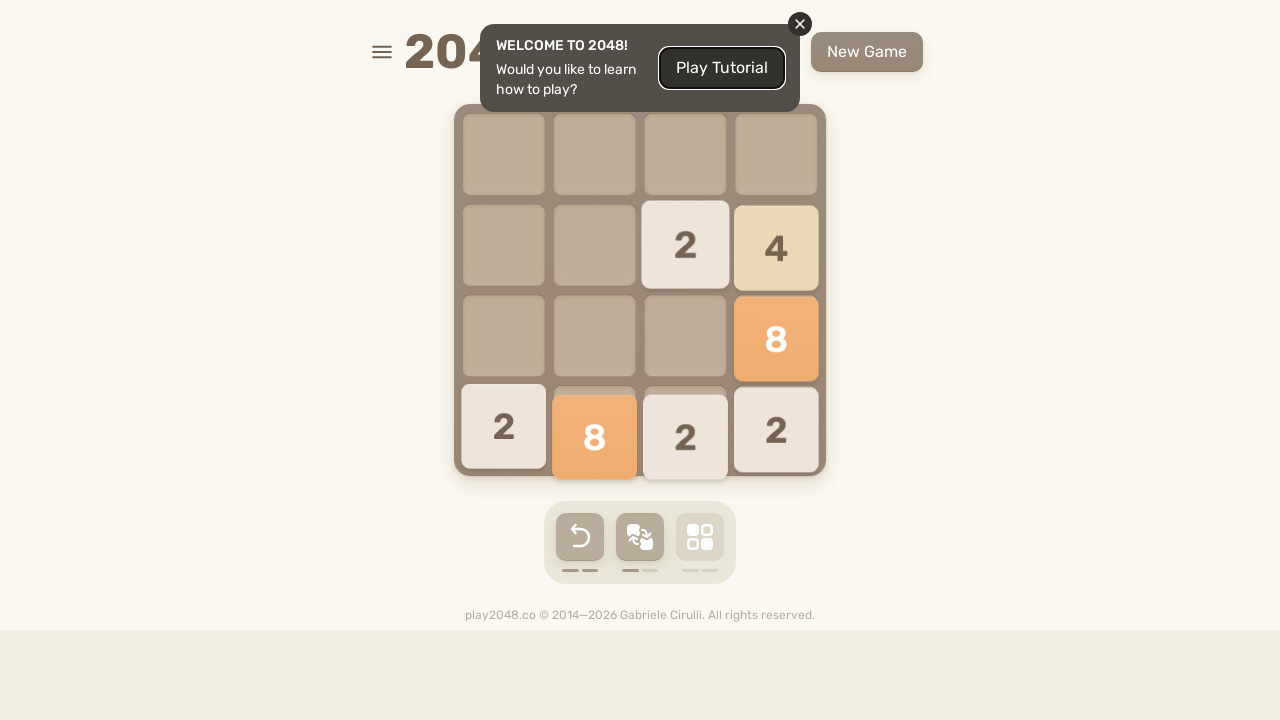

Located 'Try again' button
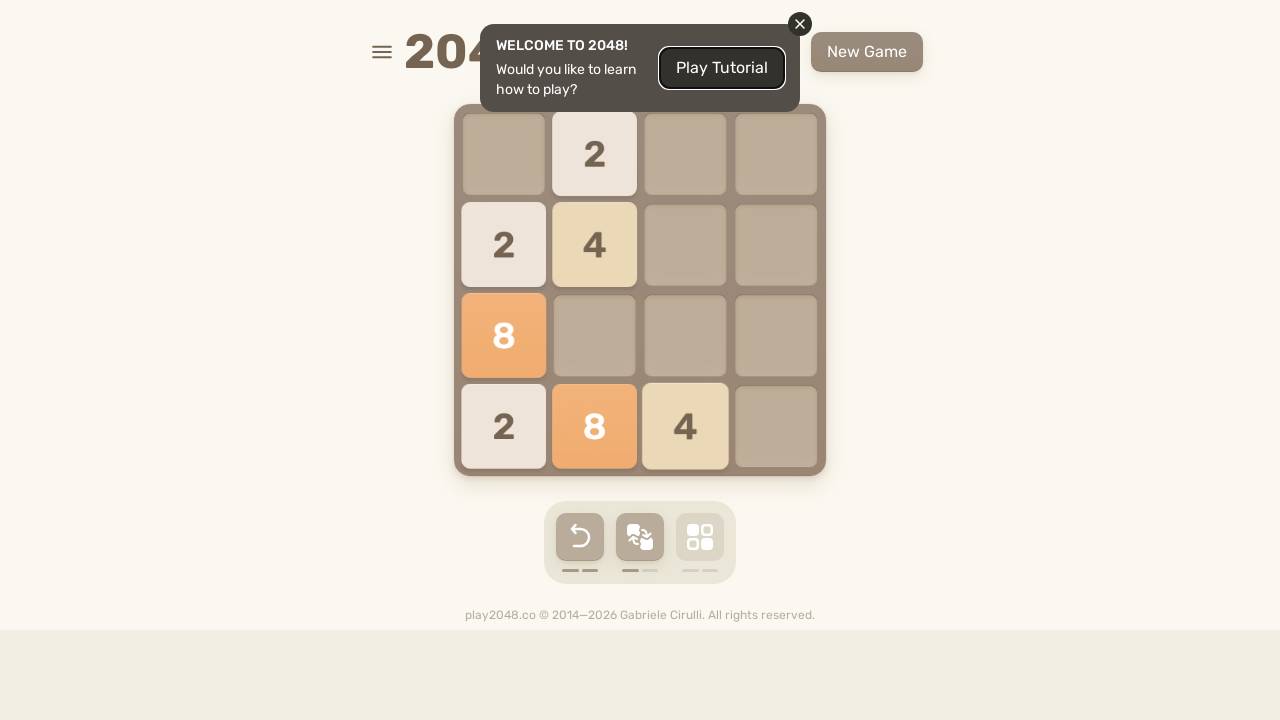

Pressed ArrowUp key on html
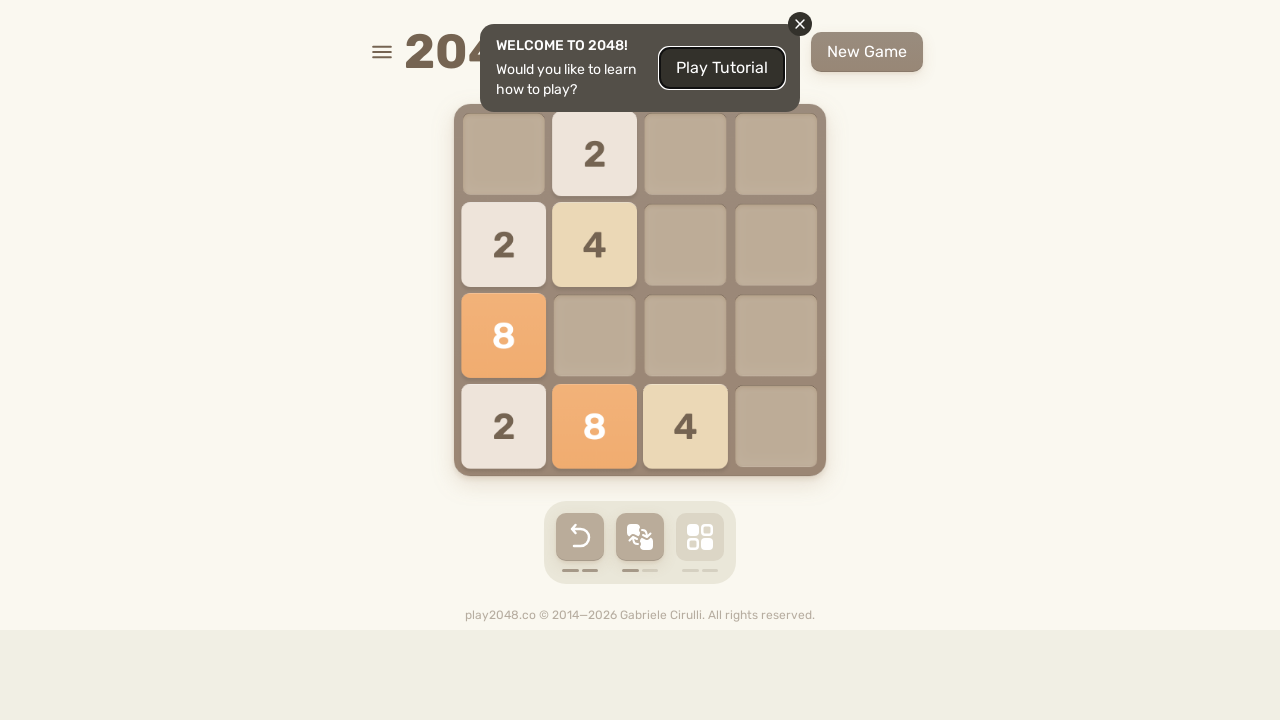

Pressed ArrowRight key on html
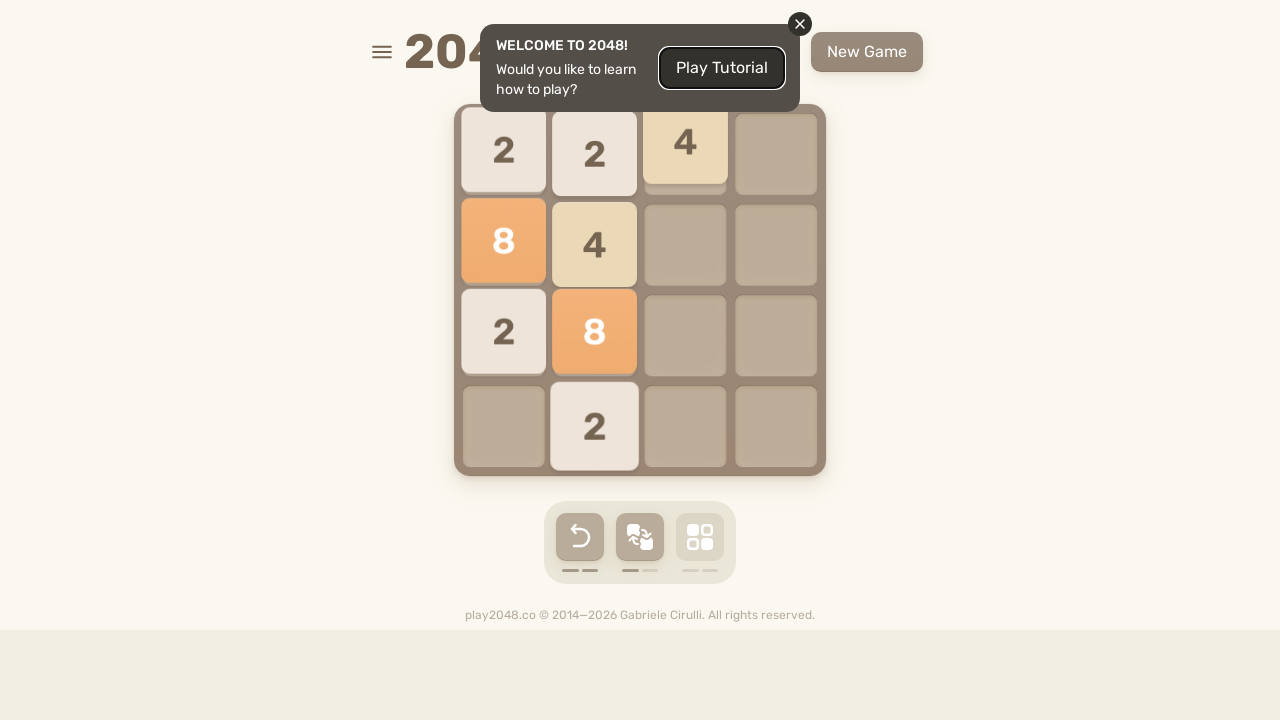

Pressed ArrowDown key on html
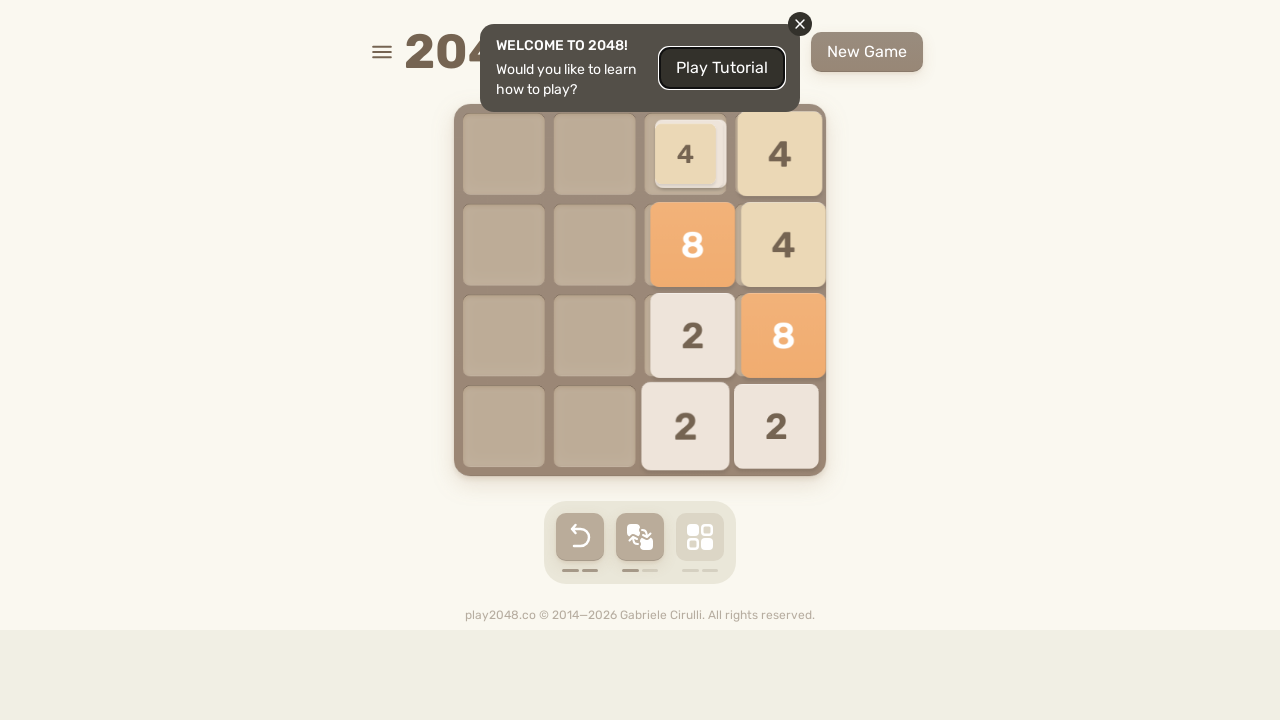

Pressed ArrowLeft key on html
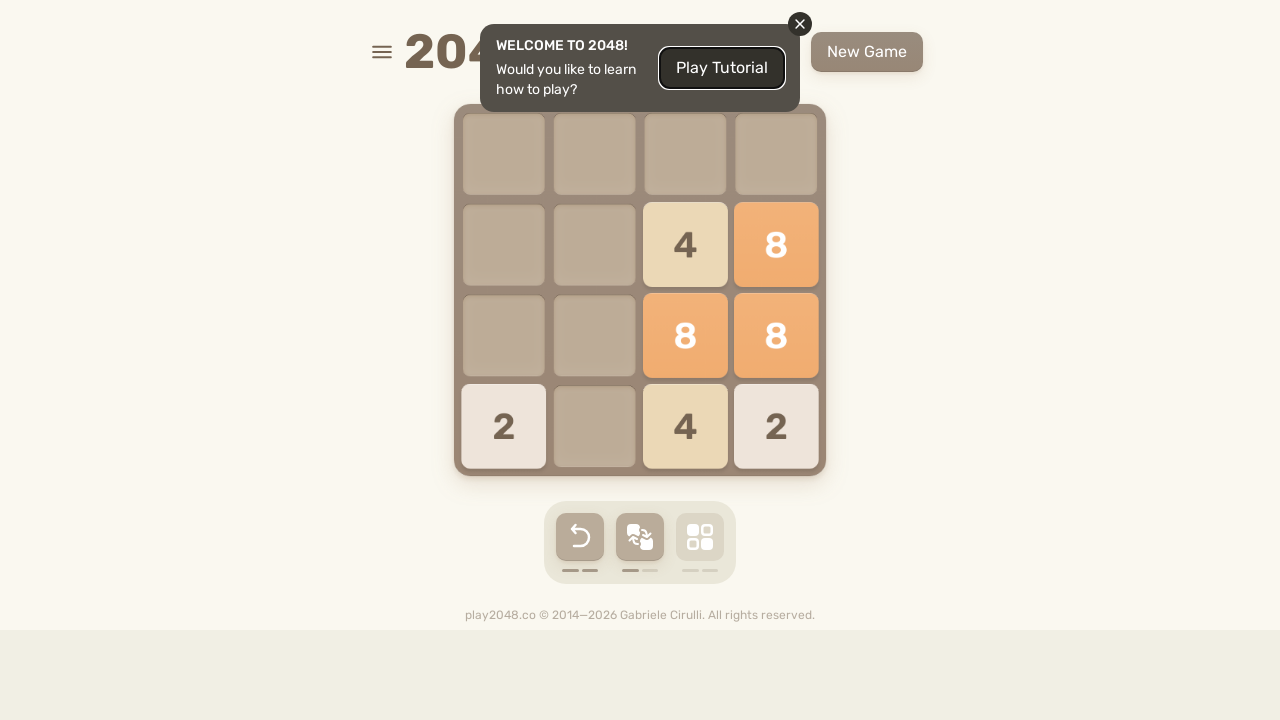

Located 'Try again' button
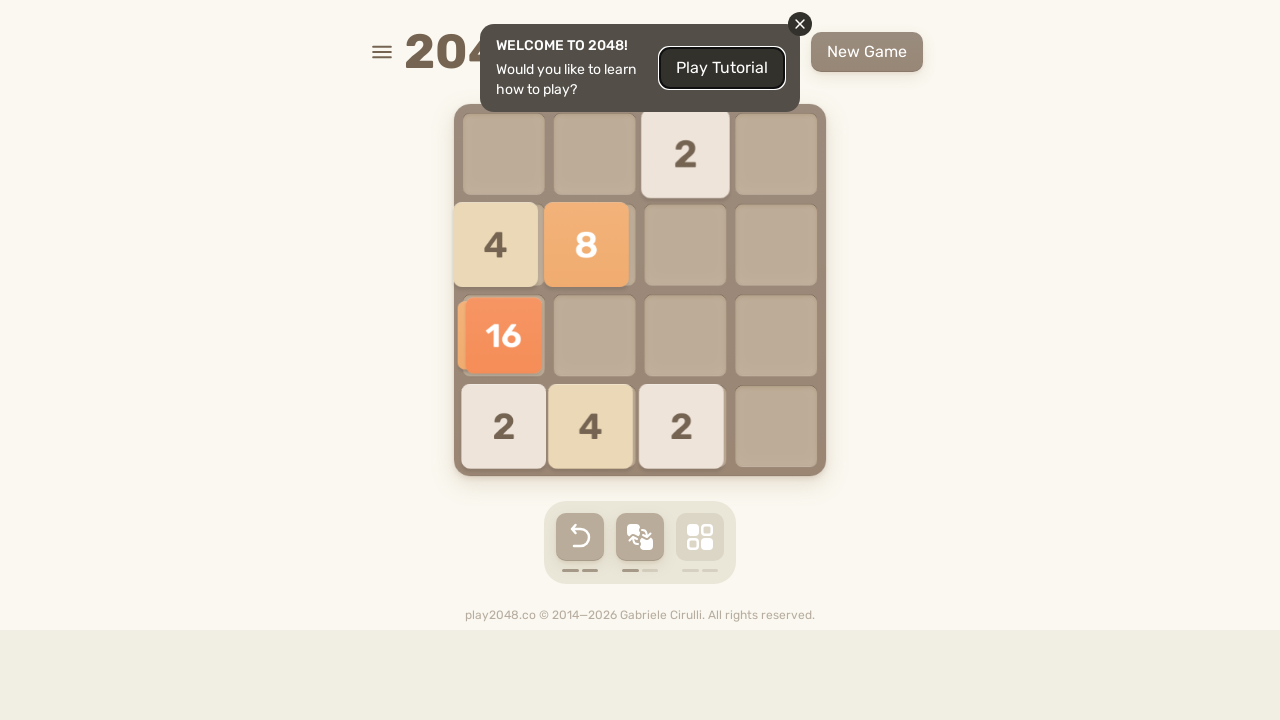

Pressed ArrowUp key on html
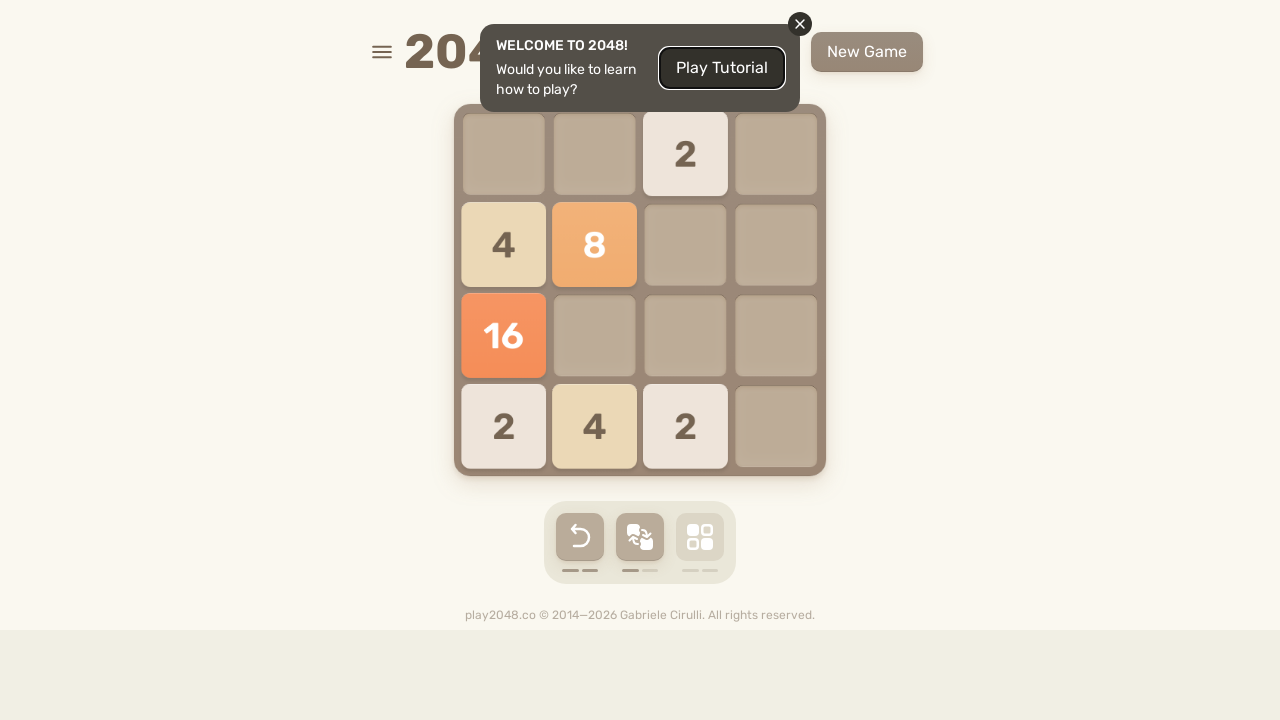

Pressed ArrowRight key on html
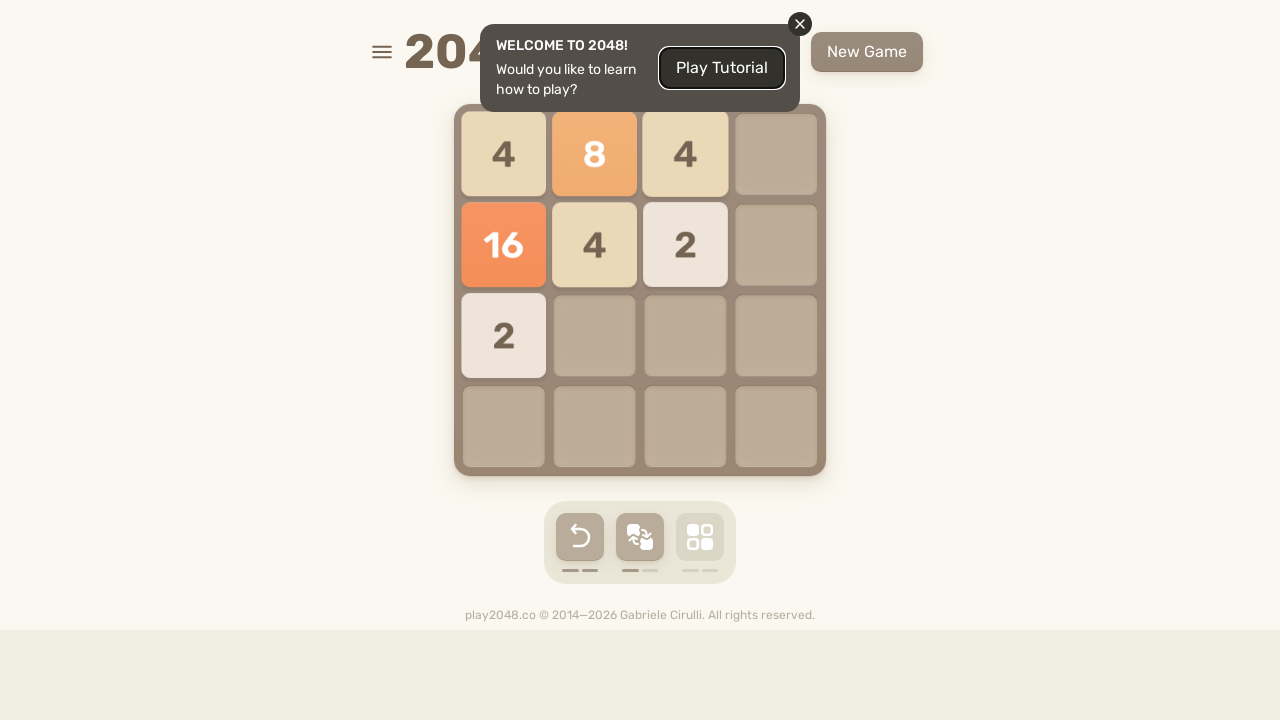

Pressed ArrowDown key on html
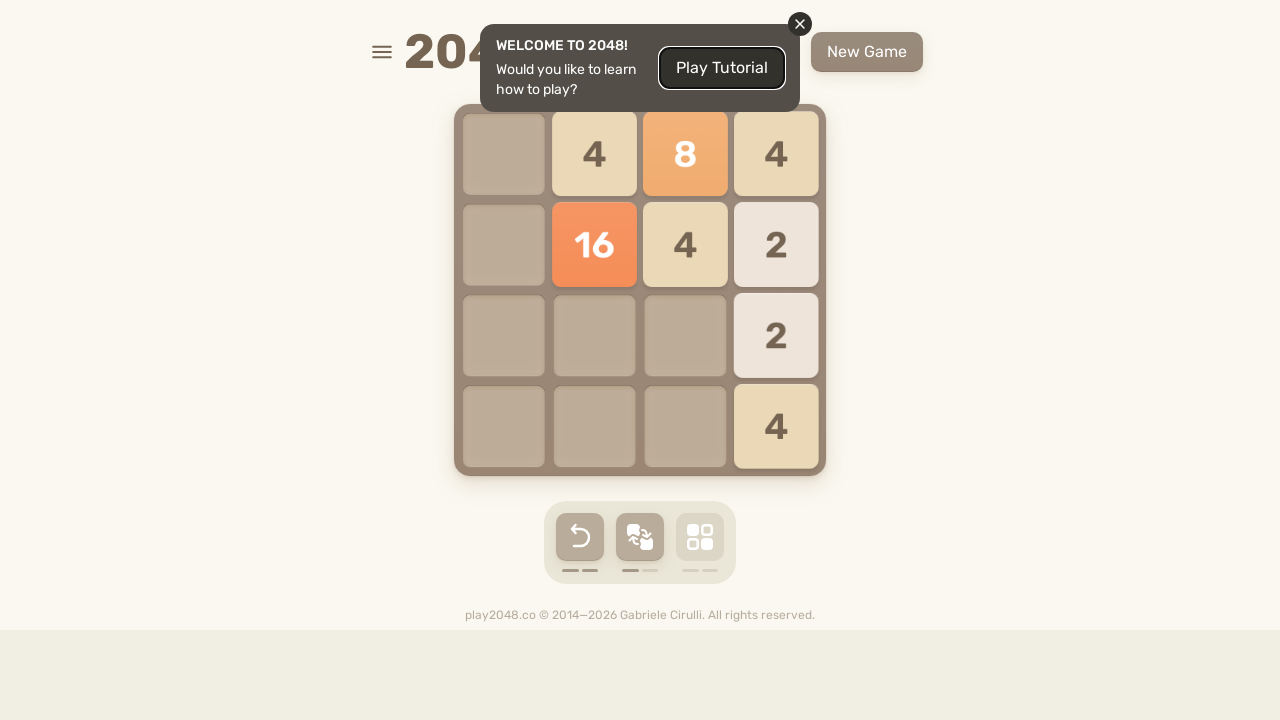

Pressed ArrowLeft key on html
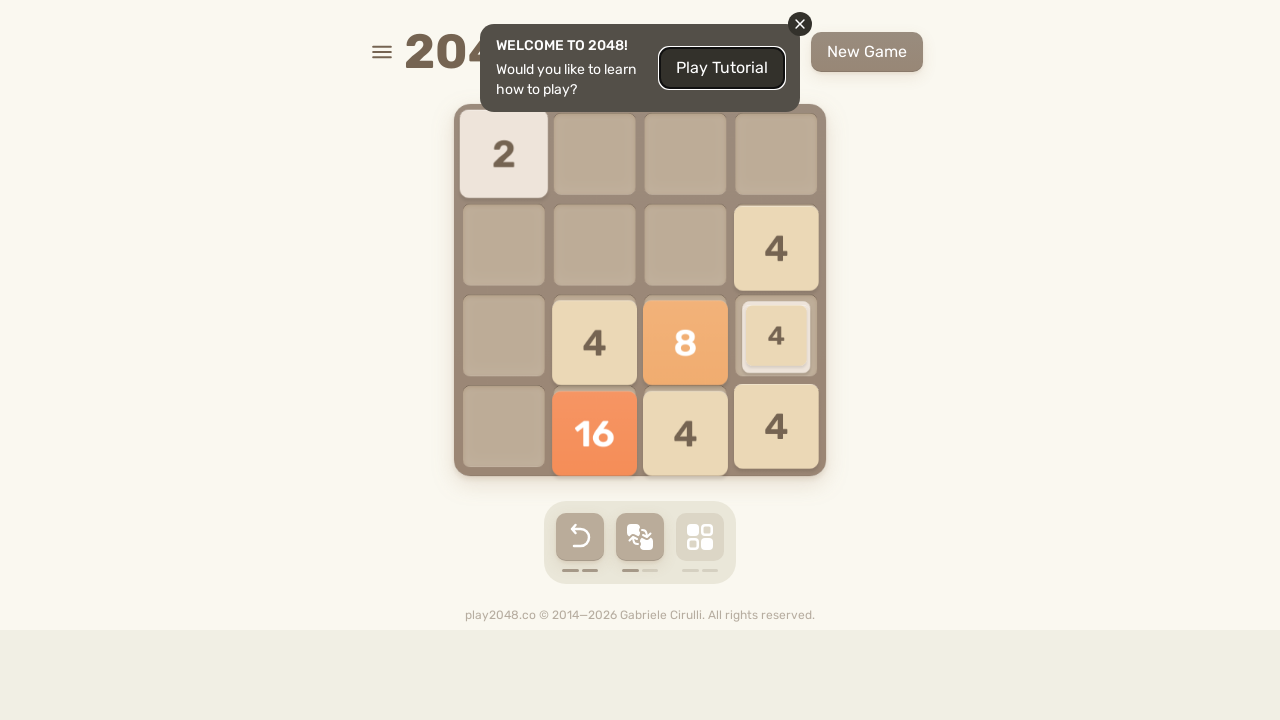

Located 'Try again' button
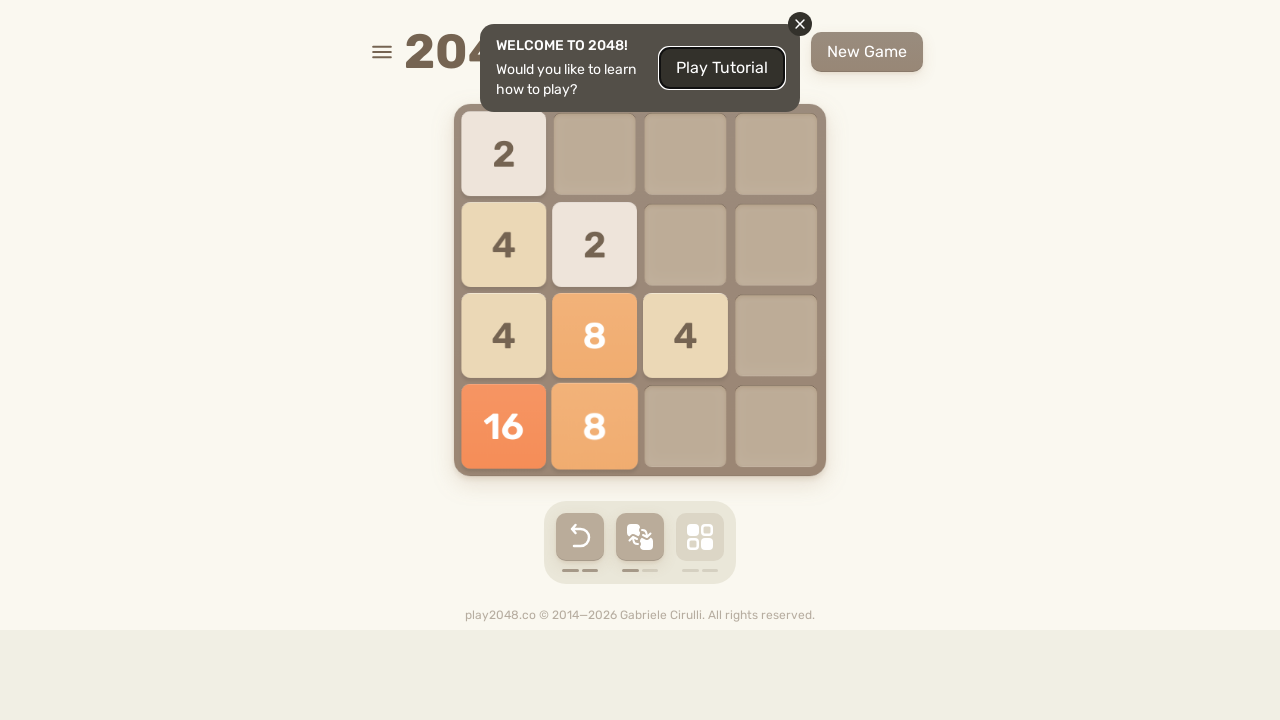

Pressed ArrowUp key on html
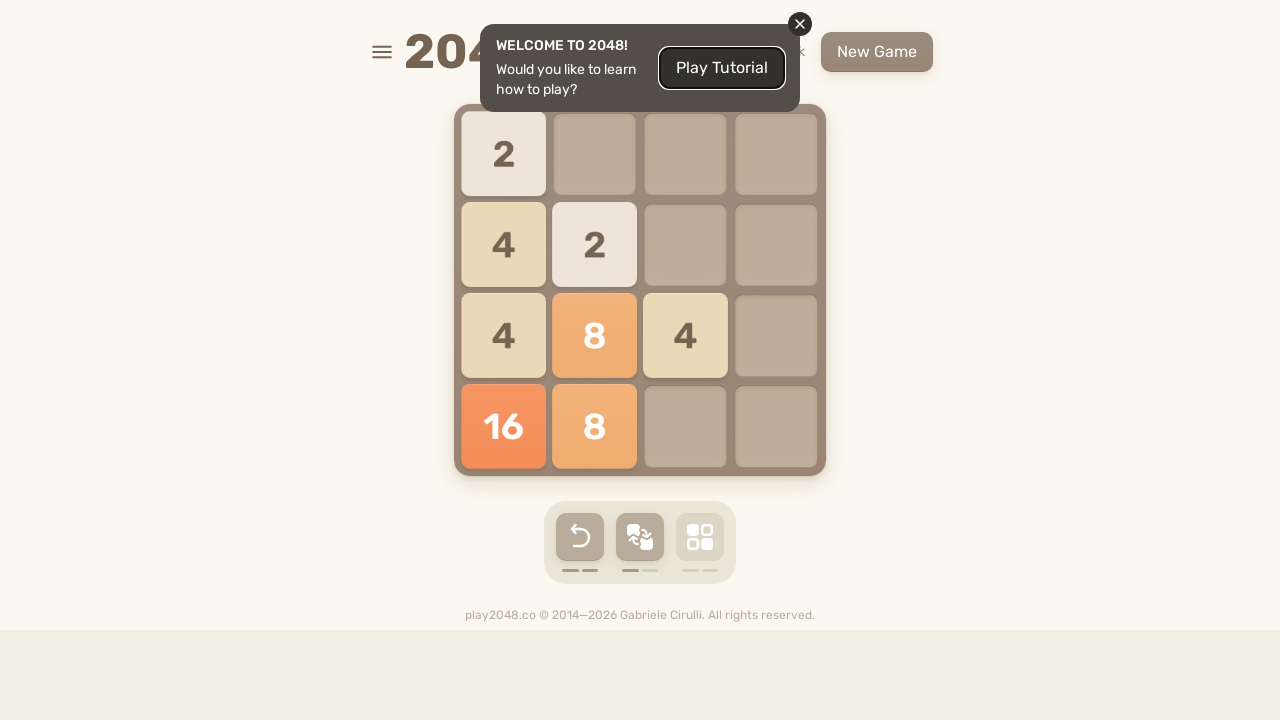

Pressed ArrowRight key on html
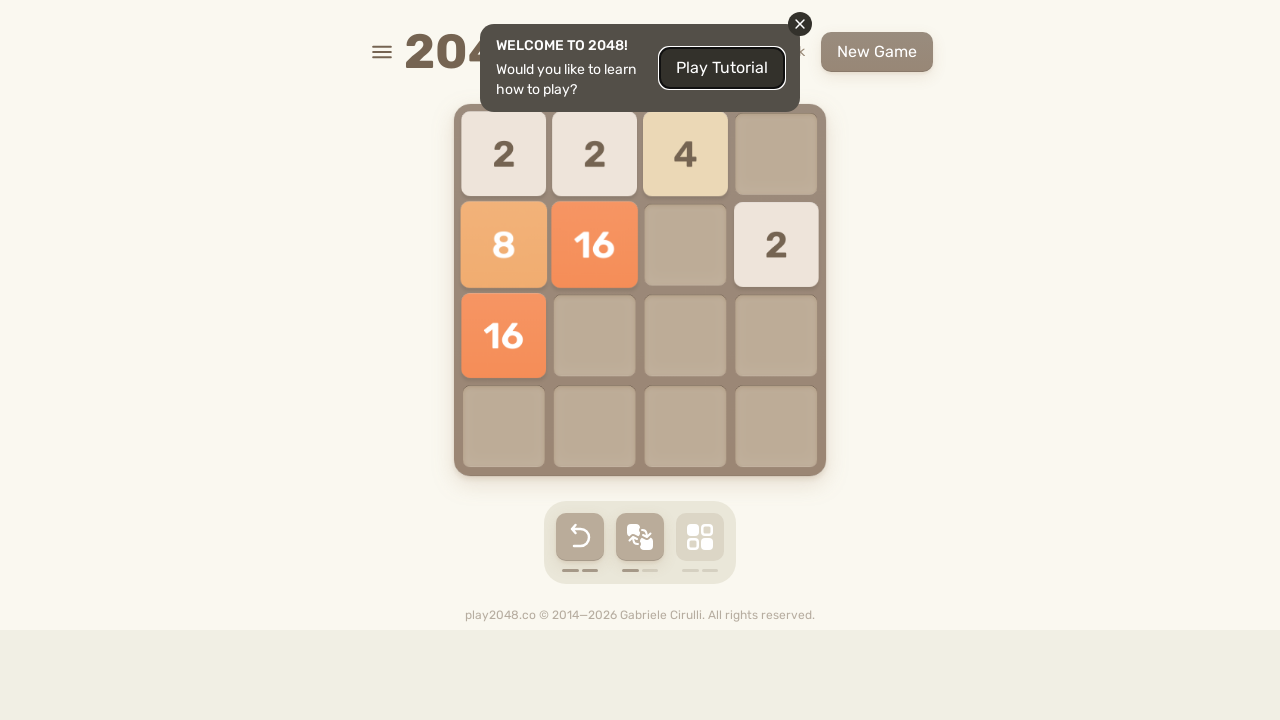

Pressed ArrowDown key on html
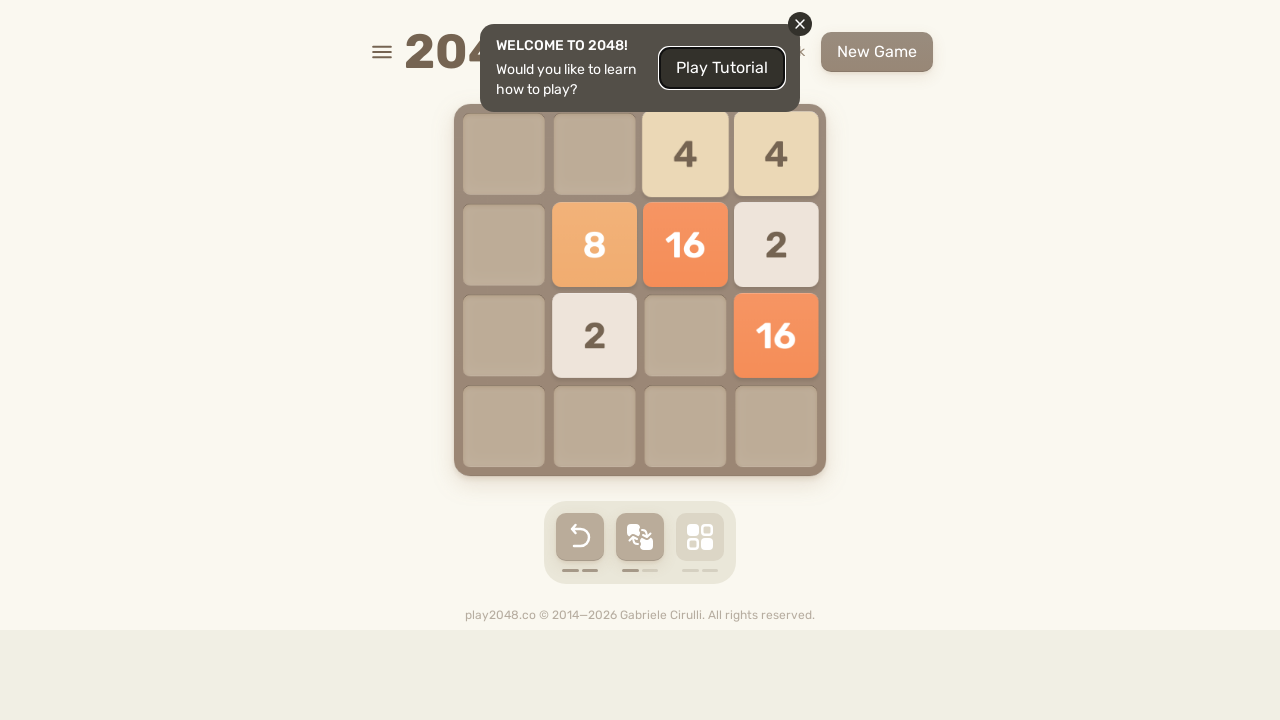

Pressed ArrowLeft key on html
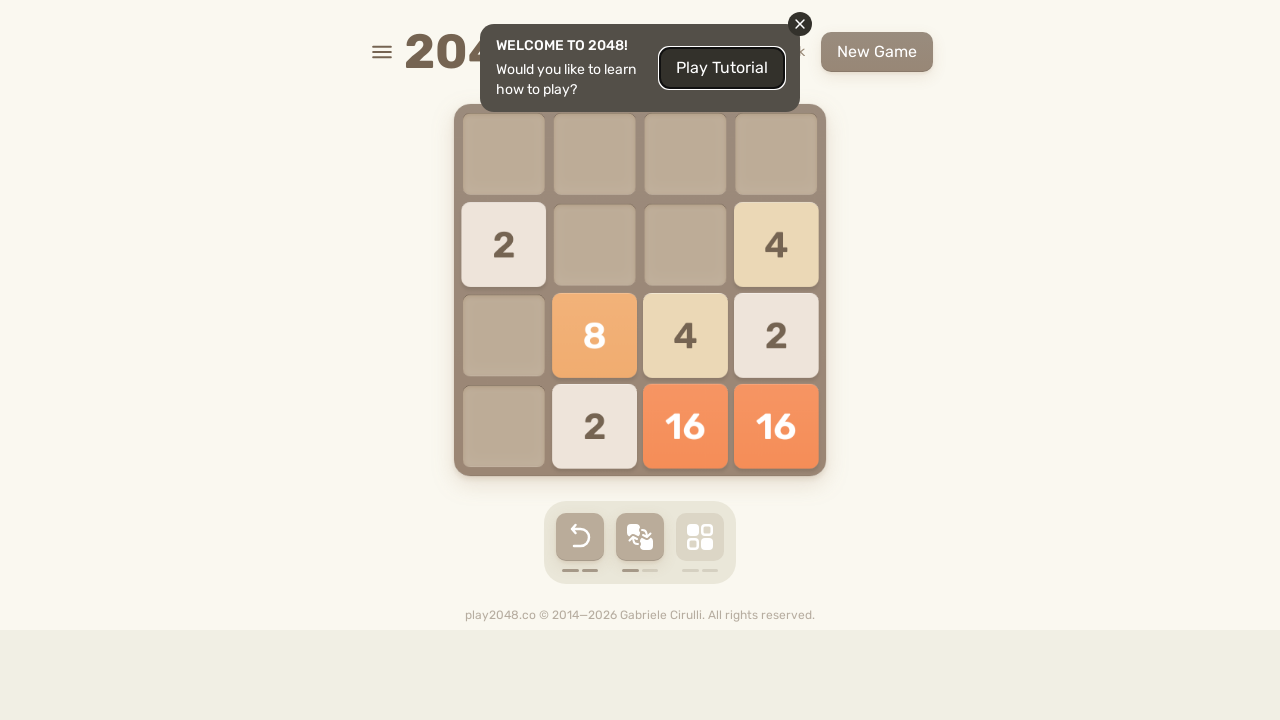

Located 'Try again' button
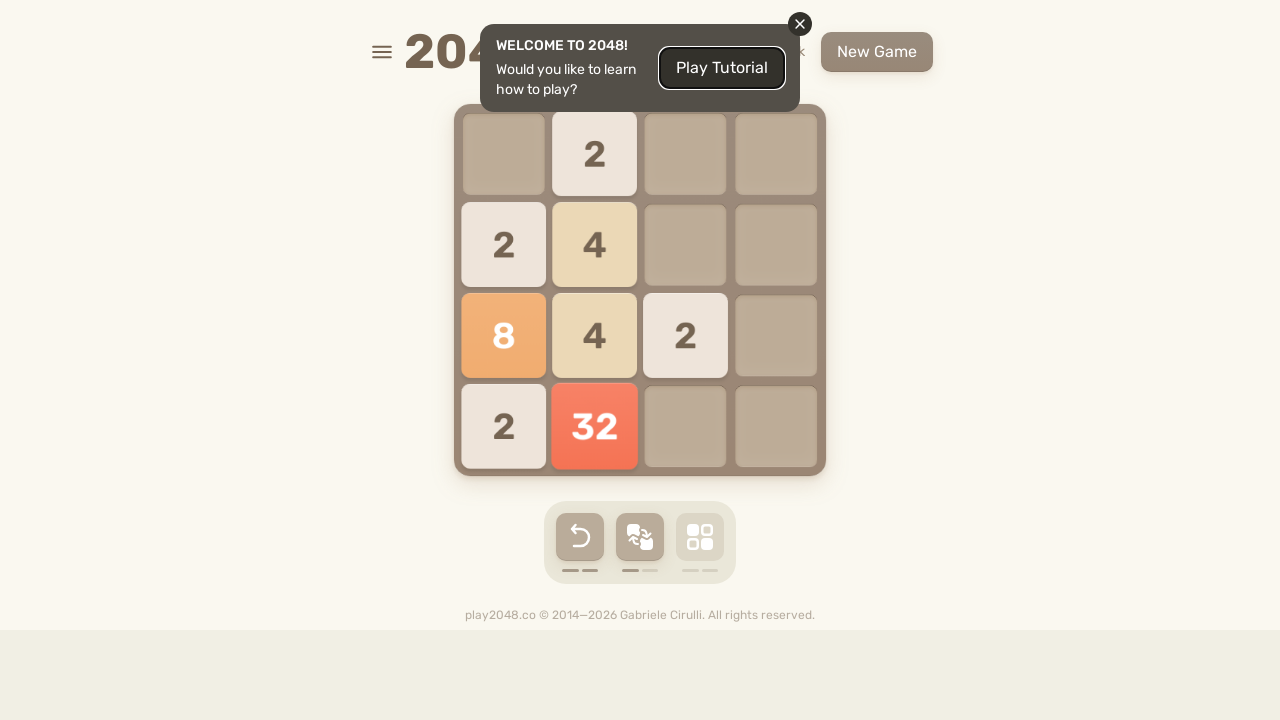

Pressed ArrowUp key on html
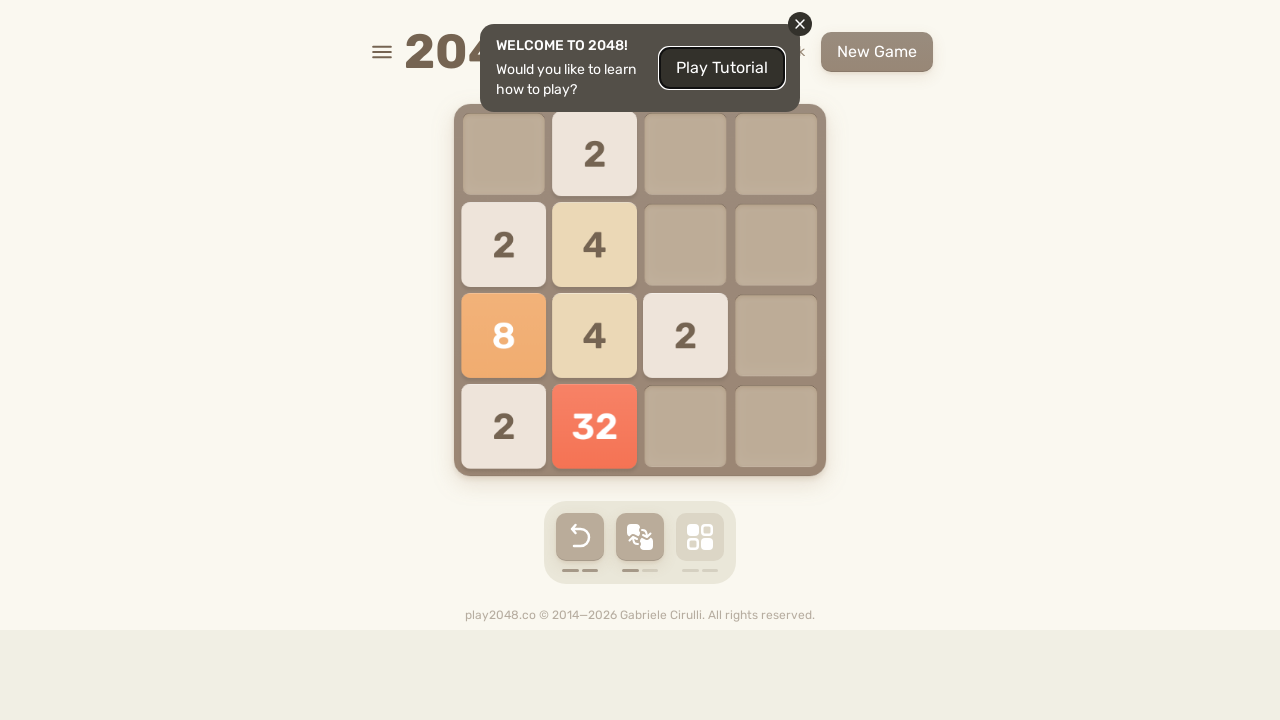

Pressed ArrowRight key on html
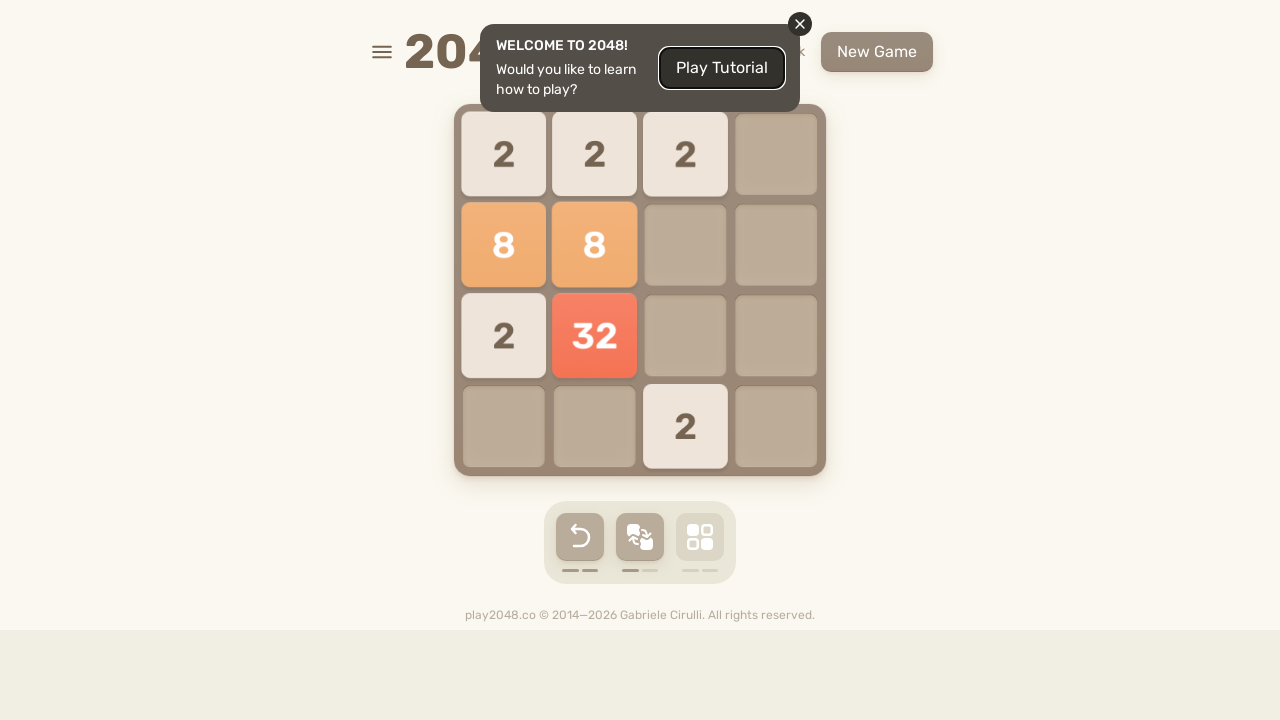

Pressed ArrowDown key on html
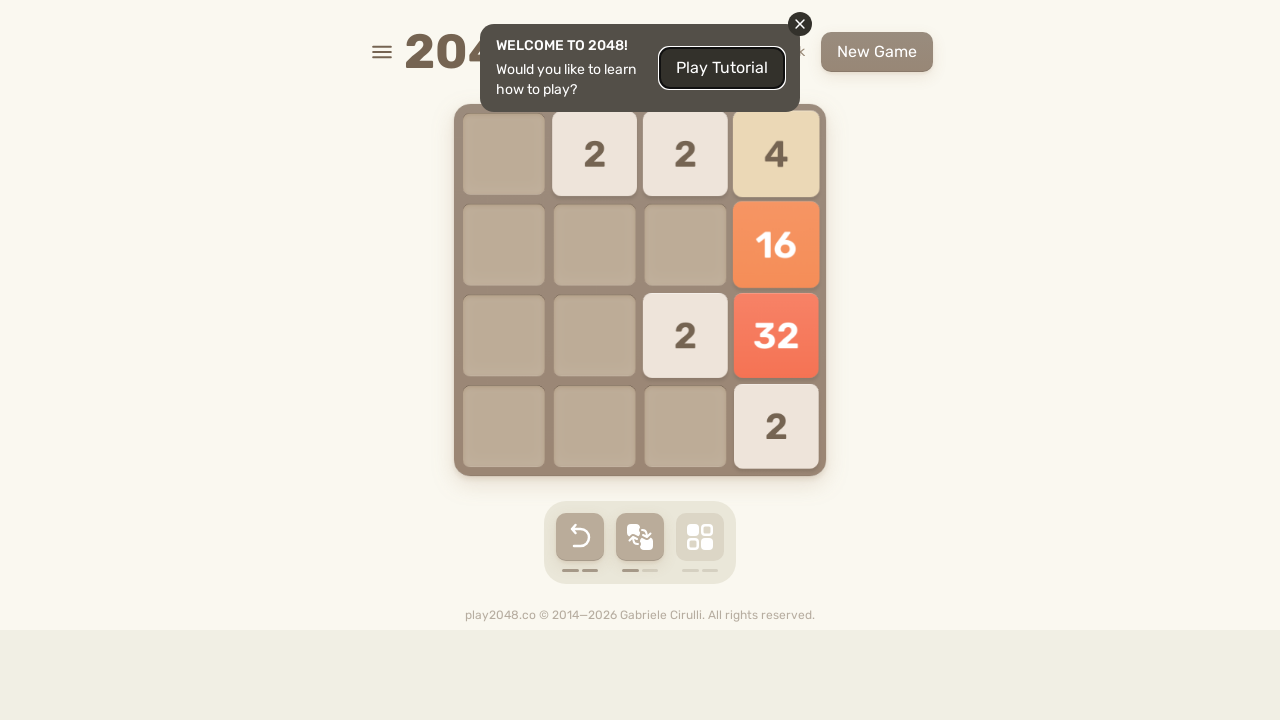

Pressed ArrowLeft key on html
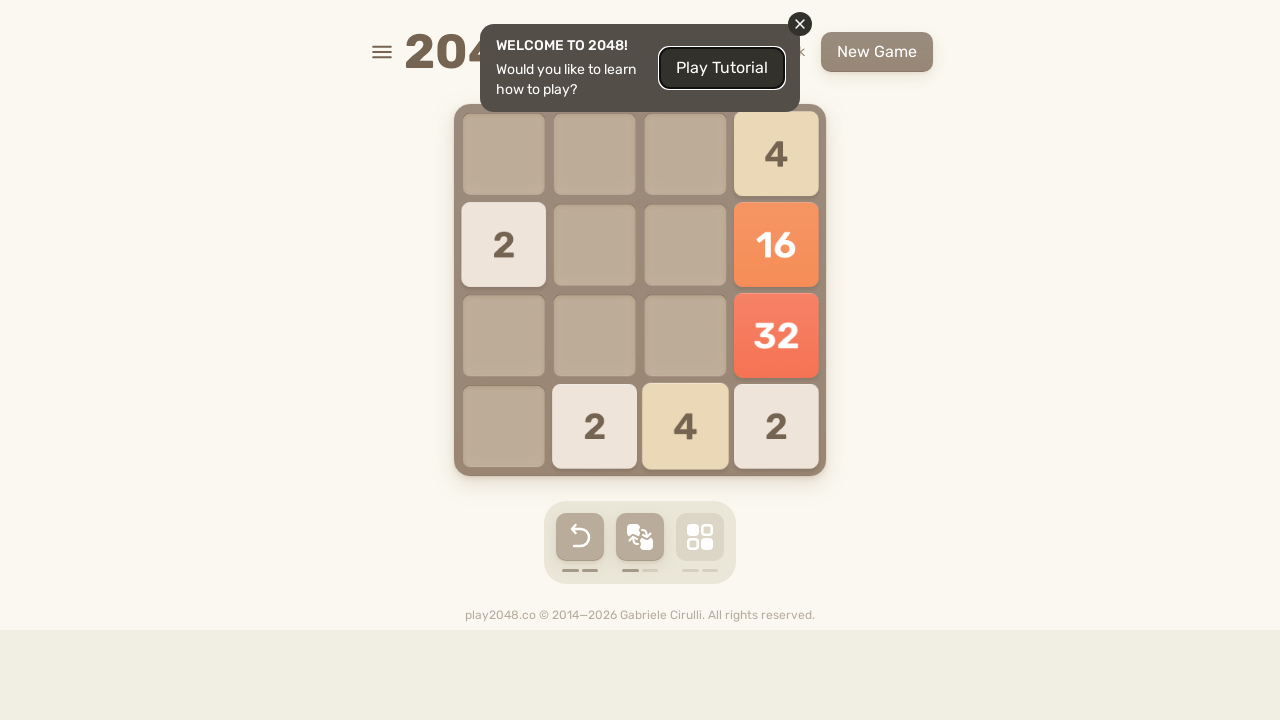

Located 'Try again' button
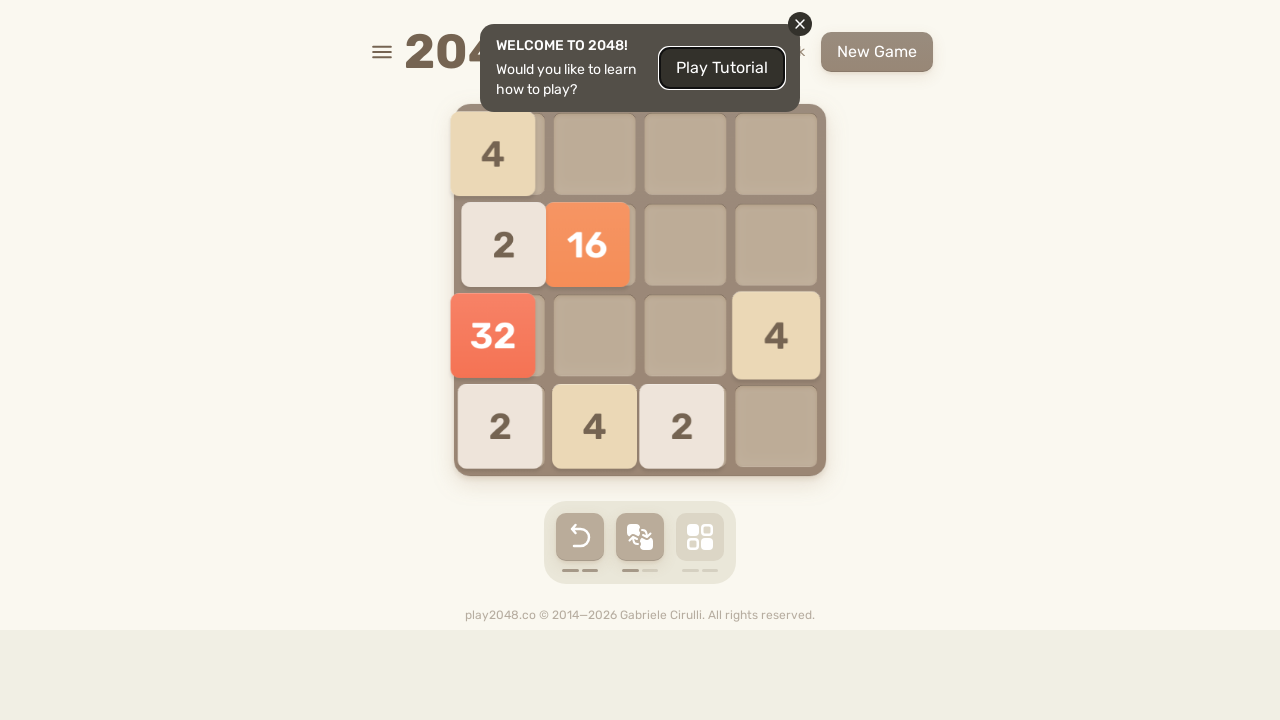

Pressed ArrowUp key on html
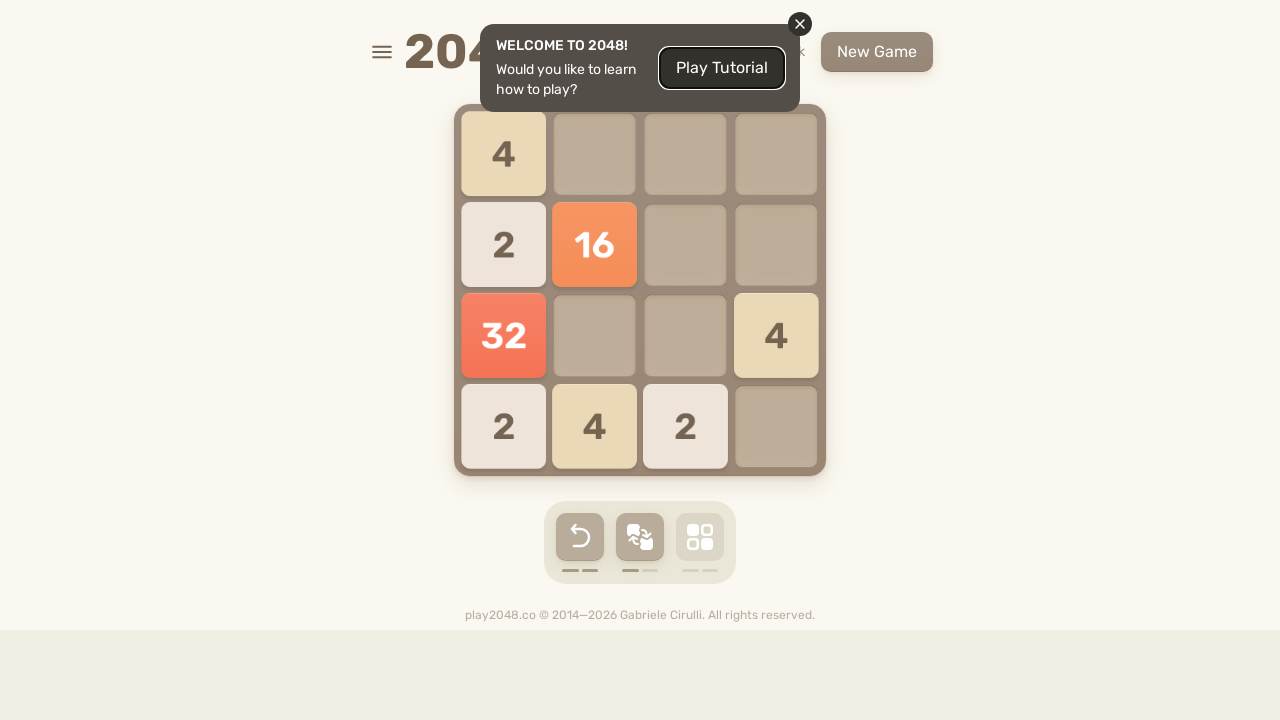

Pressed ArrowRight key on html
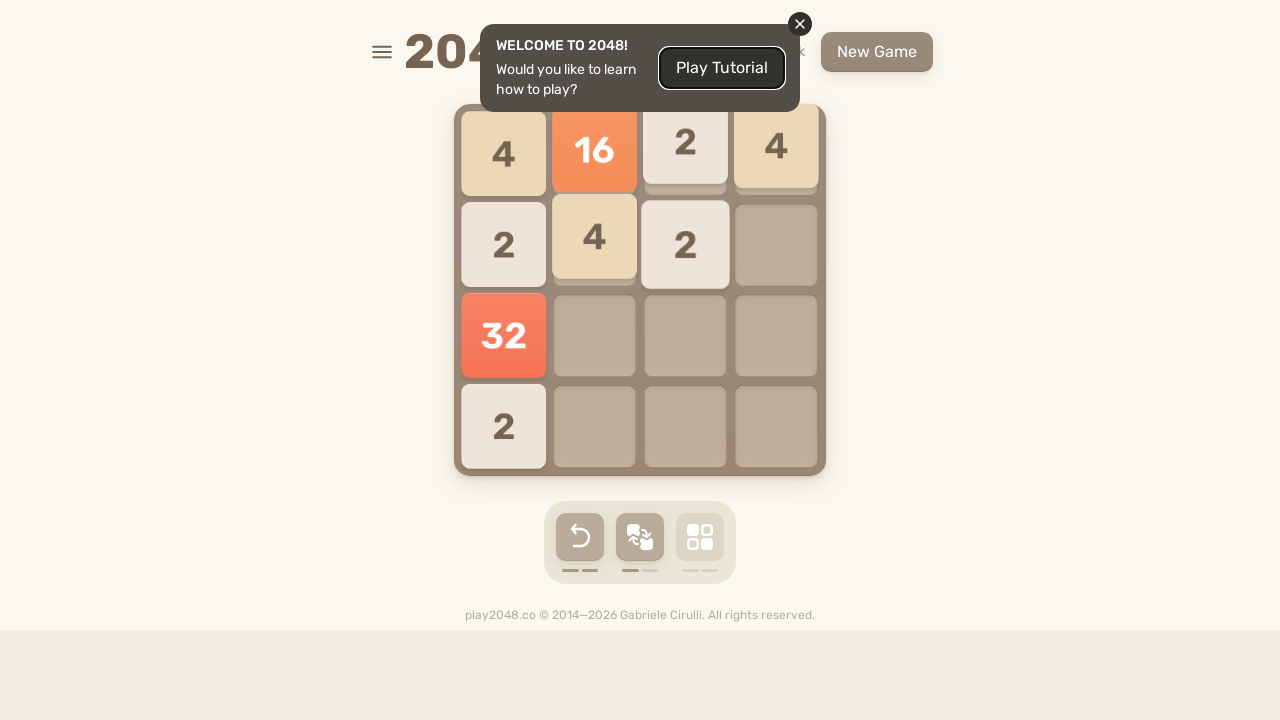

Pressed ArrowDown key on html
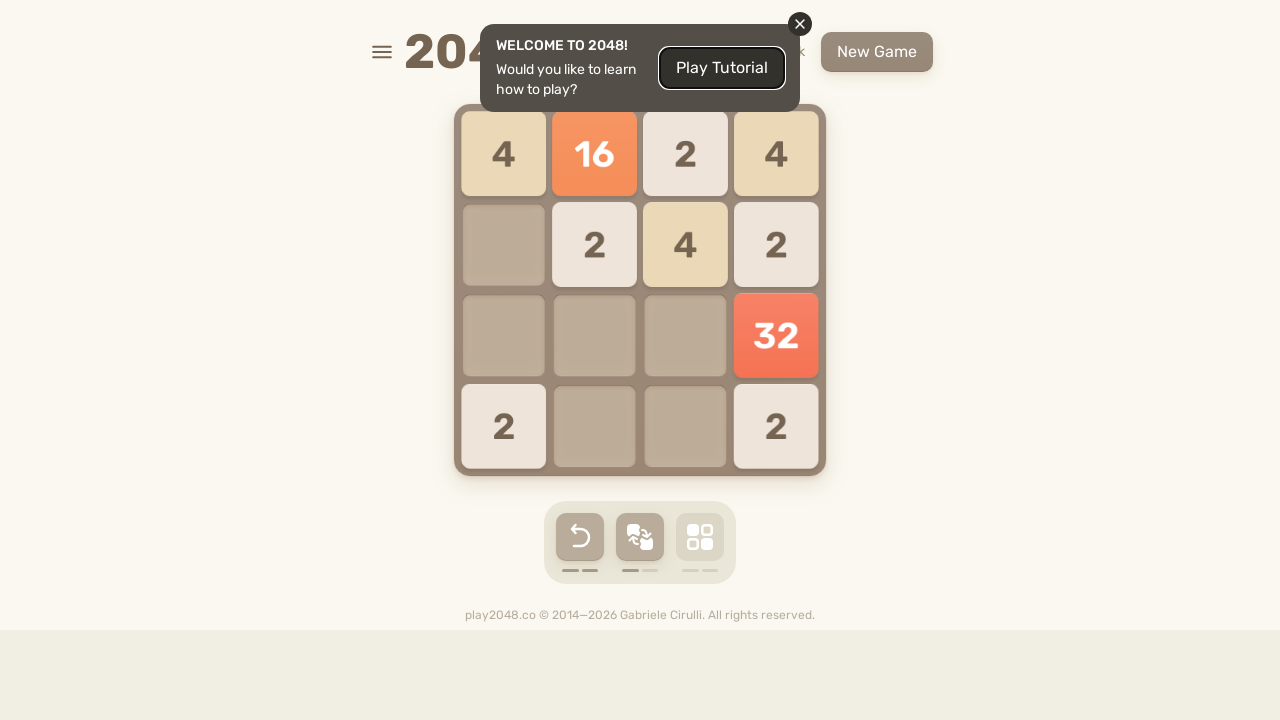

Pressed ArrowLeft key on html
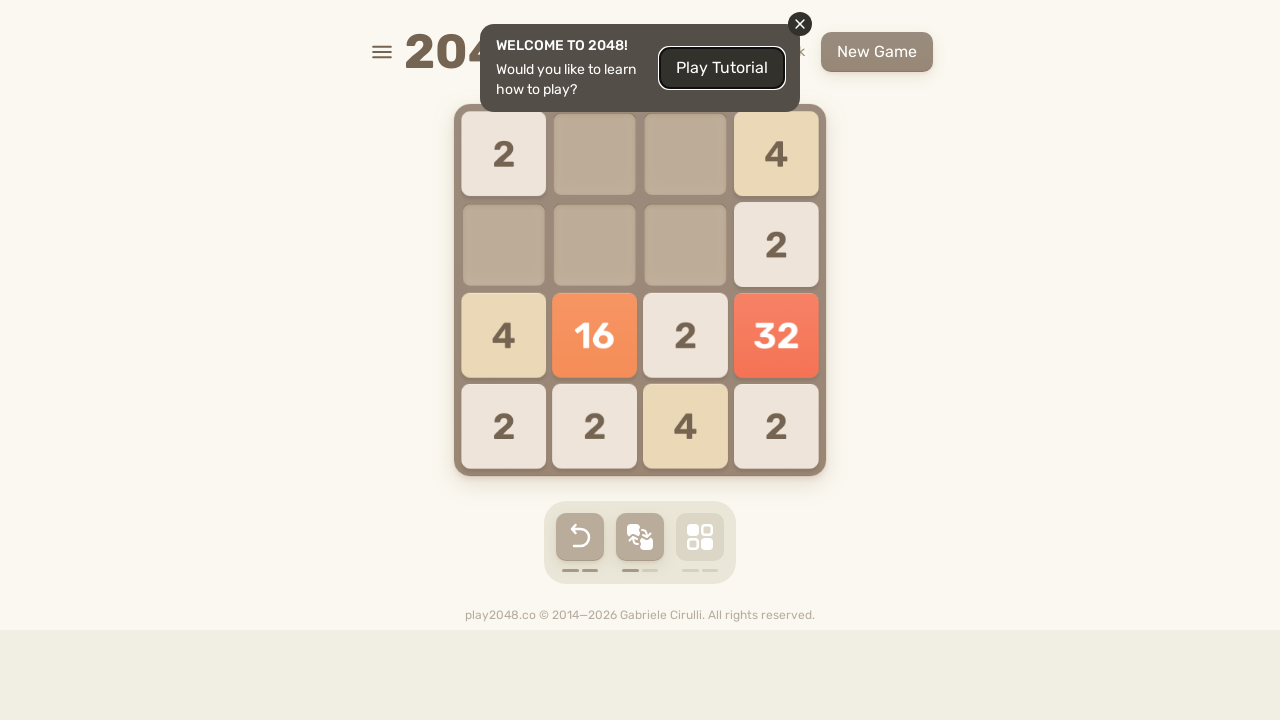

Located 'Try again' button
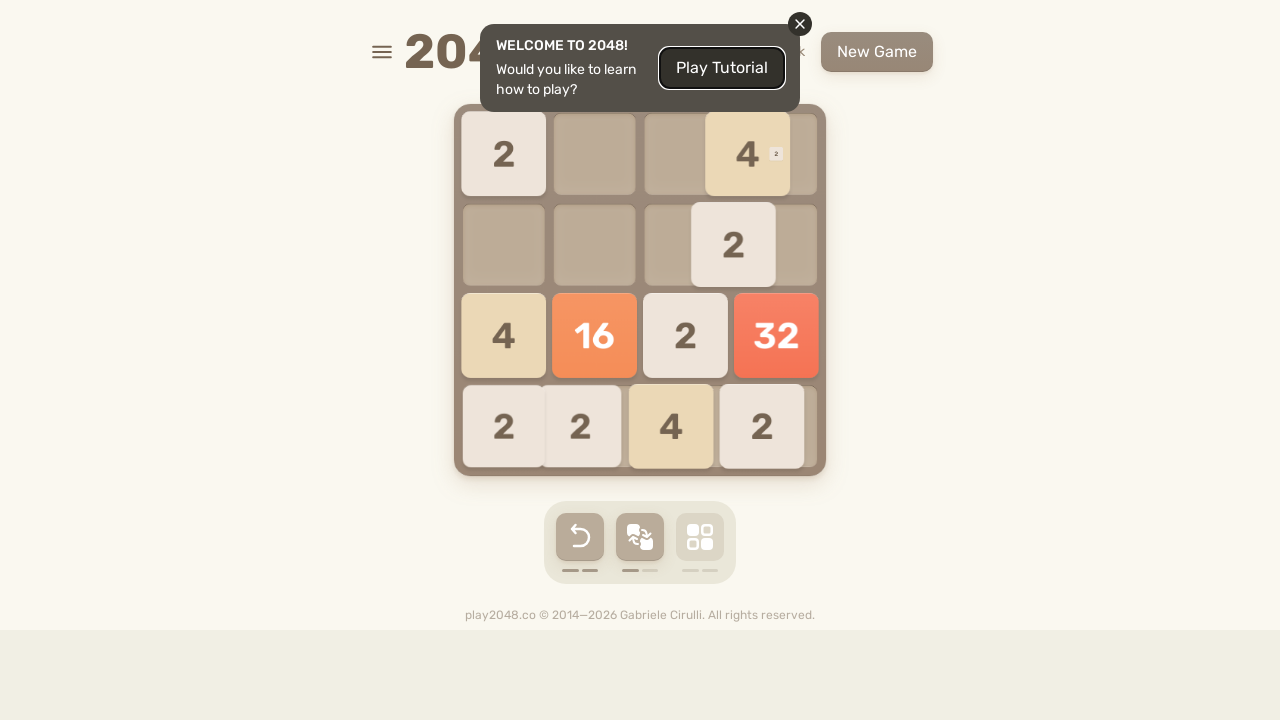

Pressed ArrowUp key on html
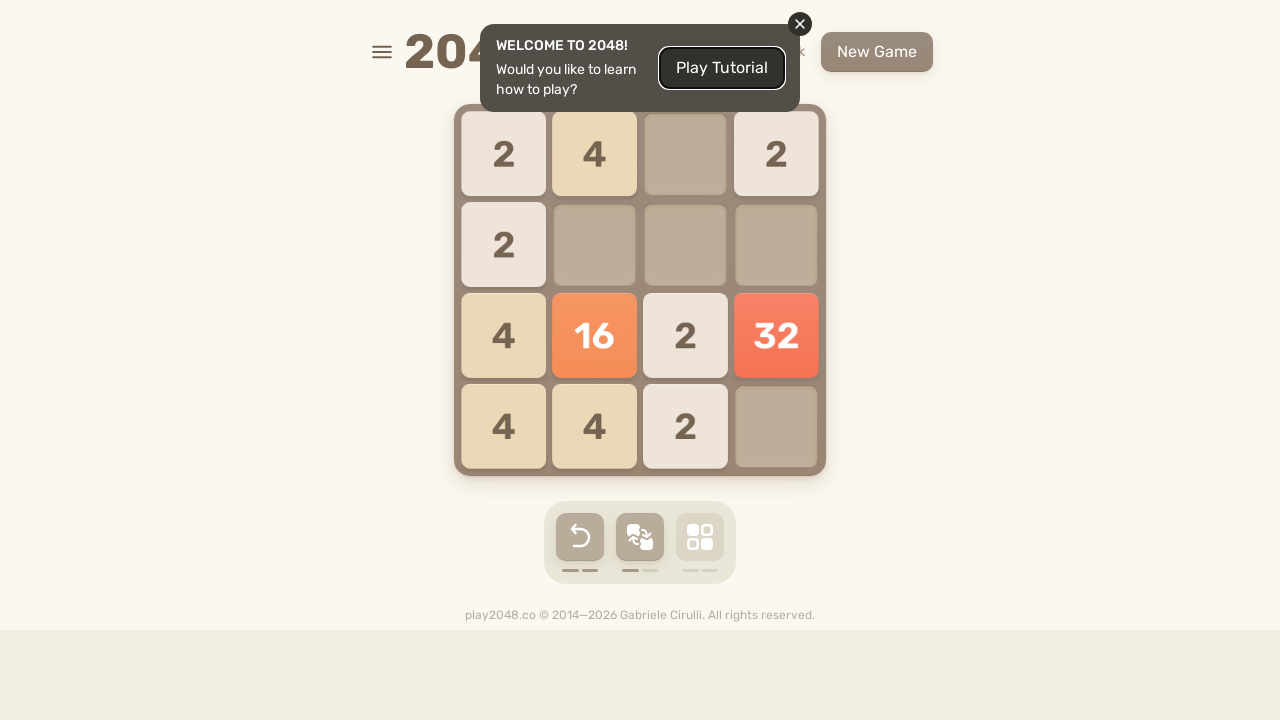

Pressed ArrowRight key on html
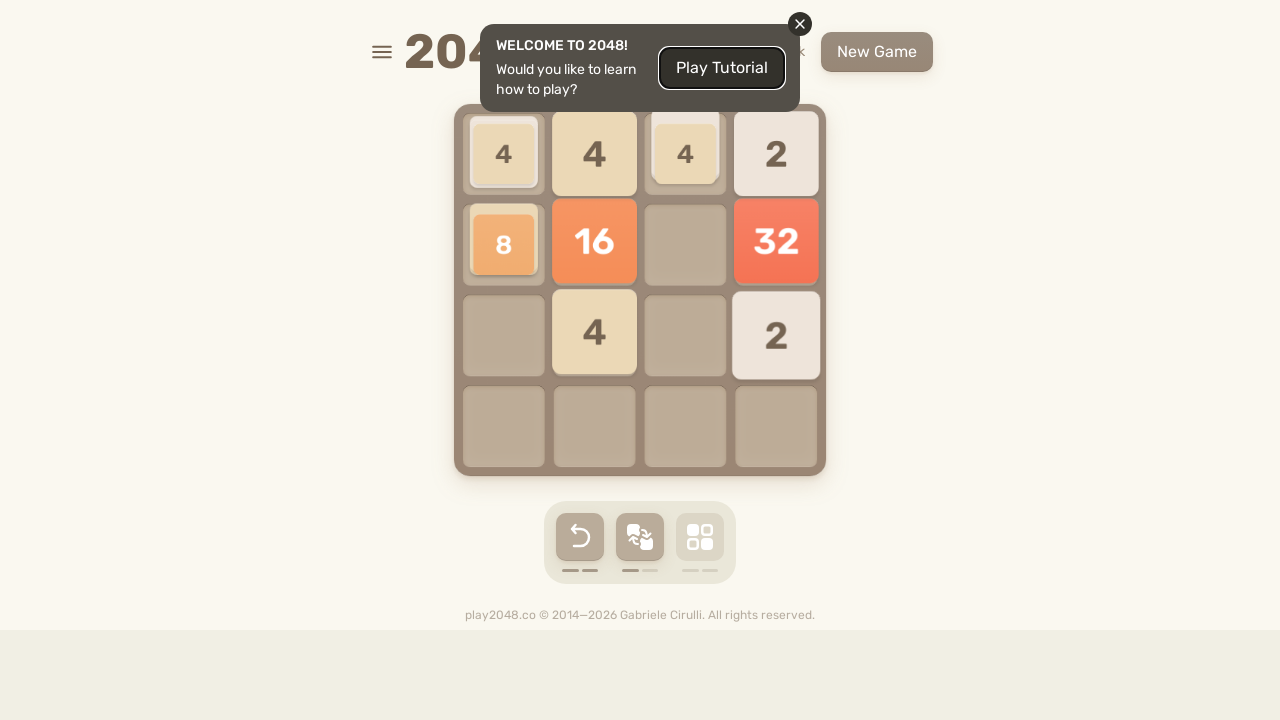

Pressed ArrowDown key on html
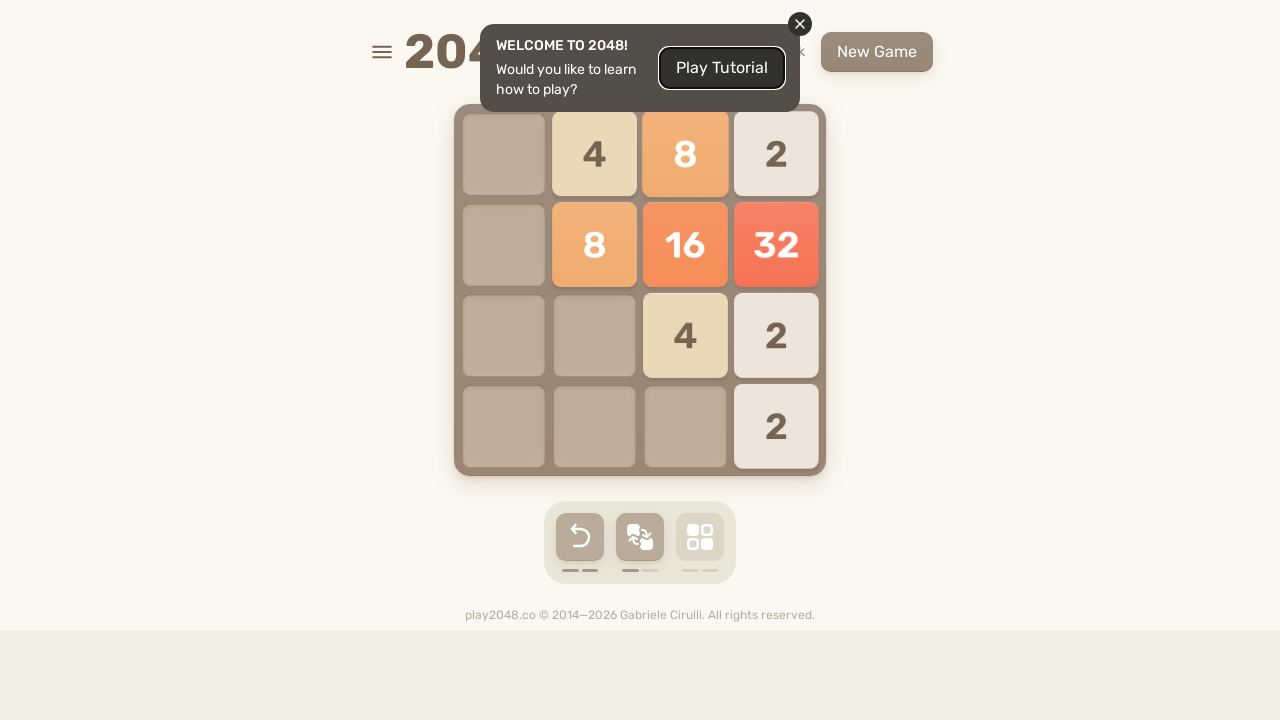

Pressed ArrowLeft key on html
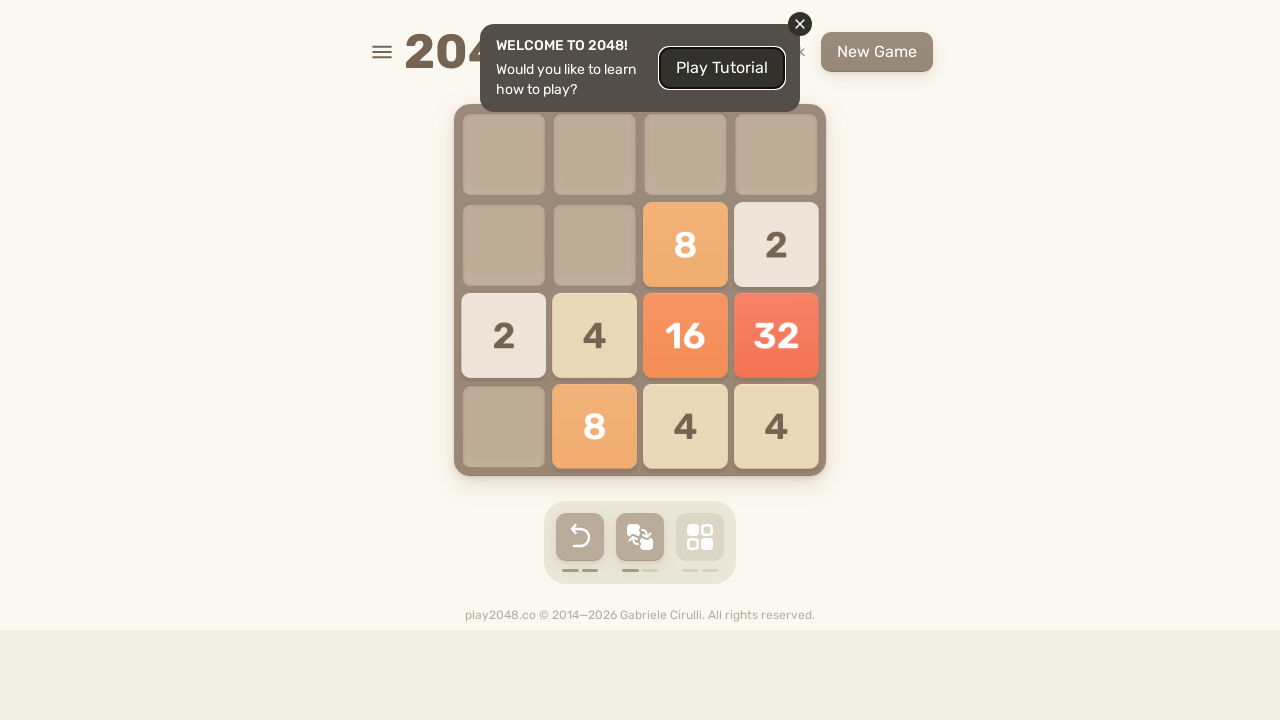

Located 'Try again' button
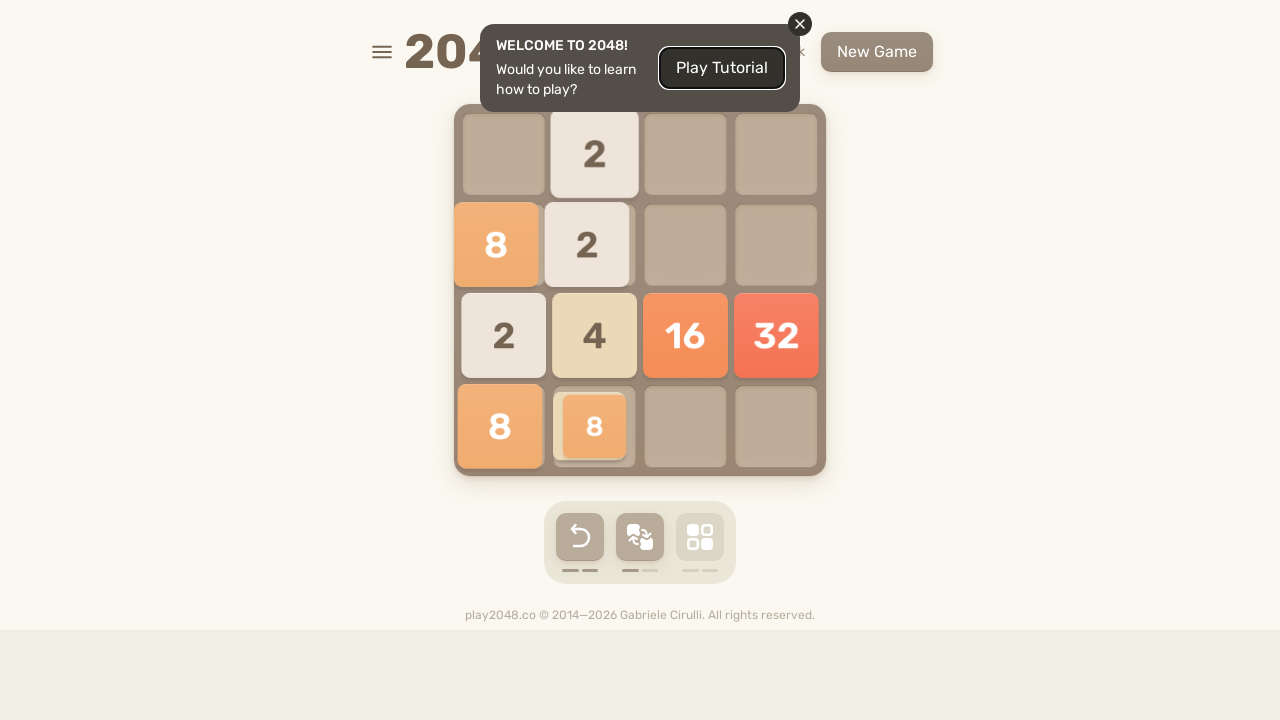

Pressed ArrowUp key on html
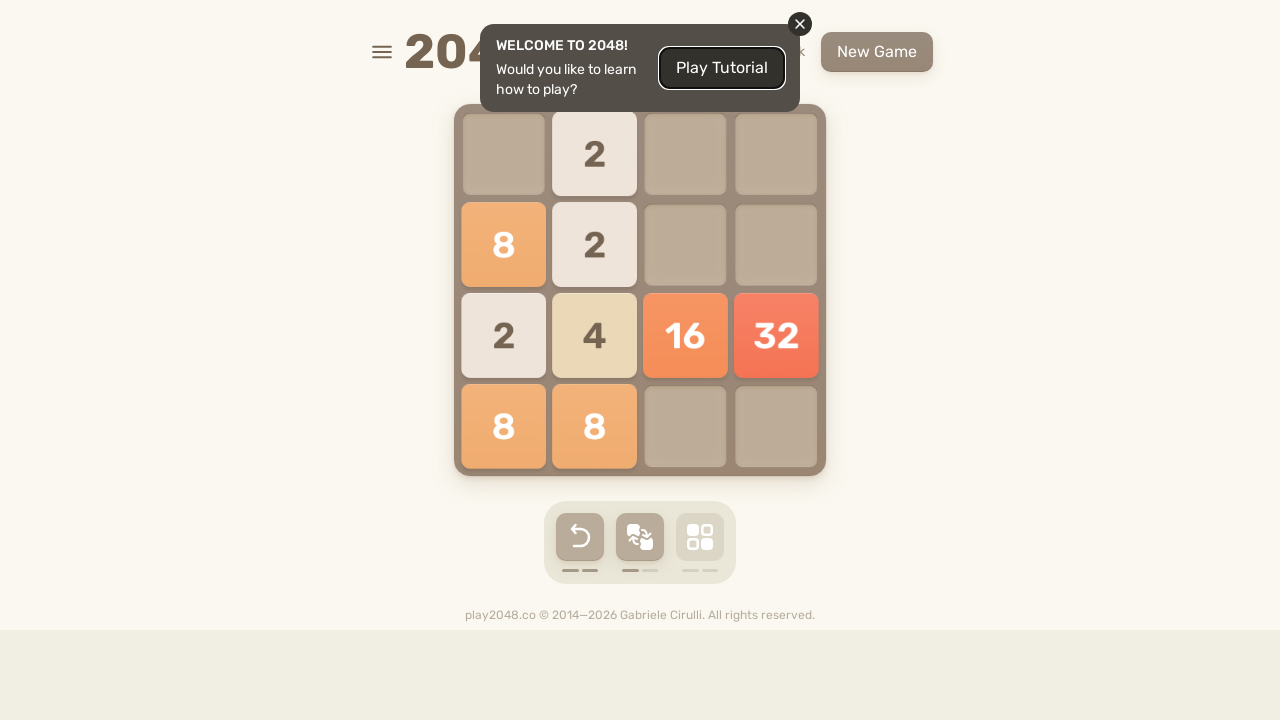

Pressed ArrowRight key on html
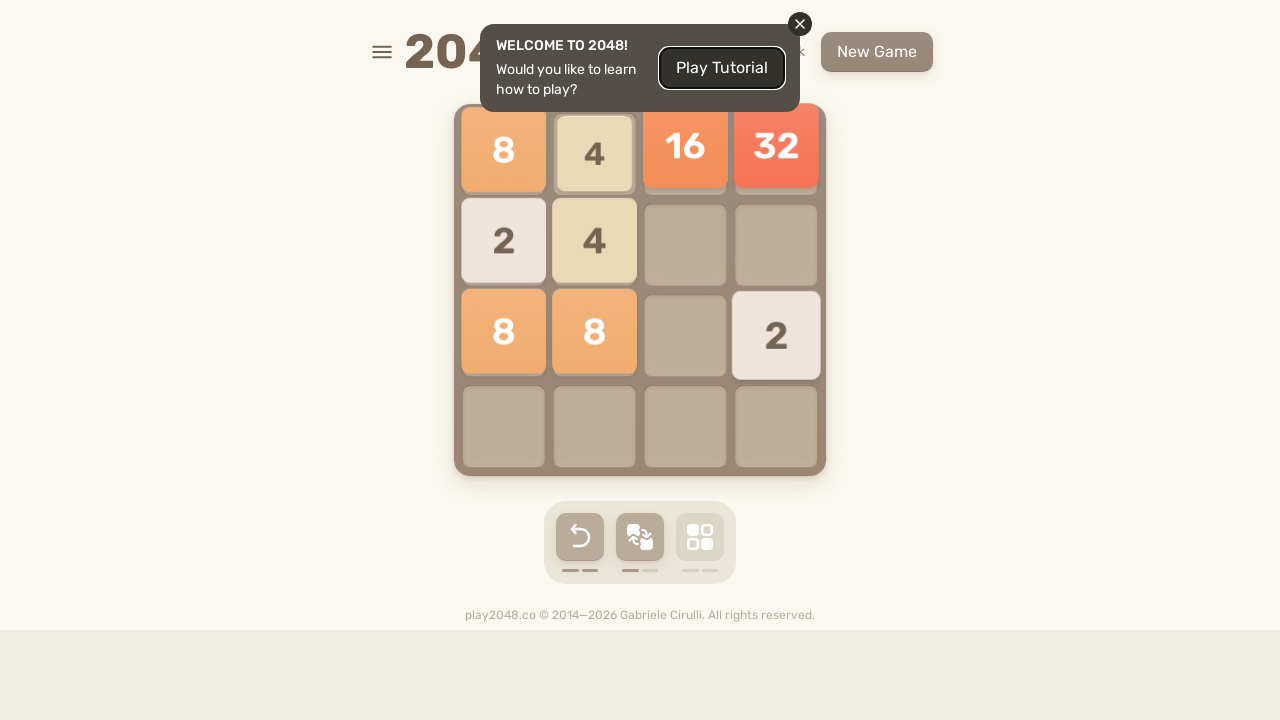

Pressed ArrowDown key on html
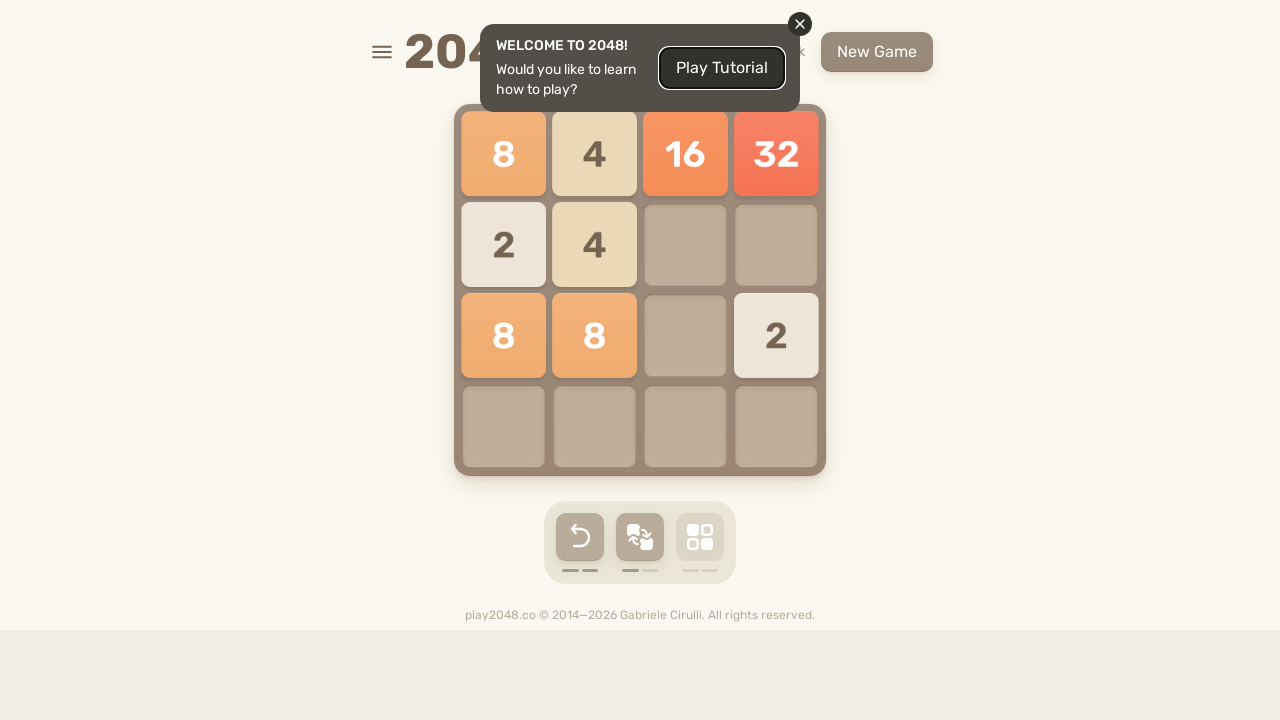

Pressed ArrowLeft key on html
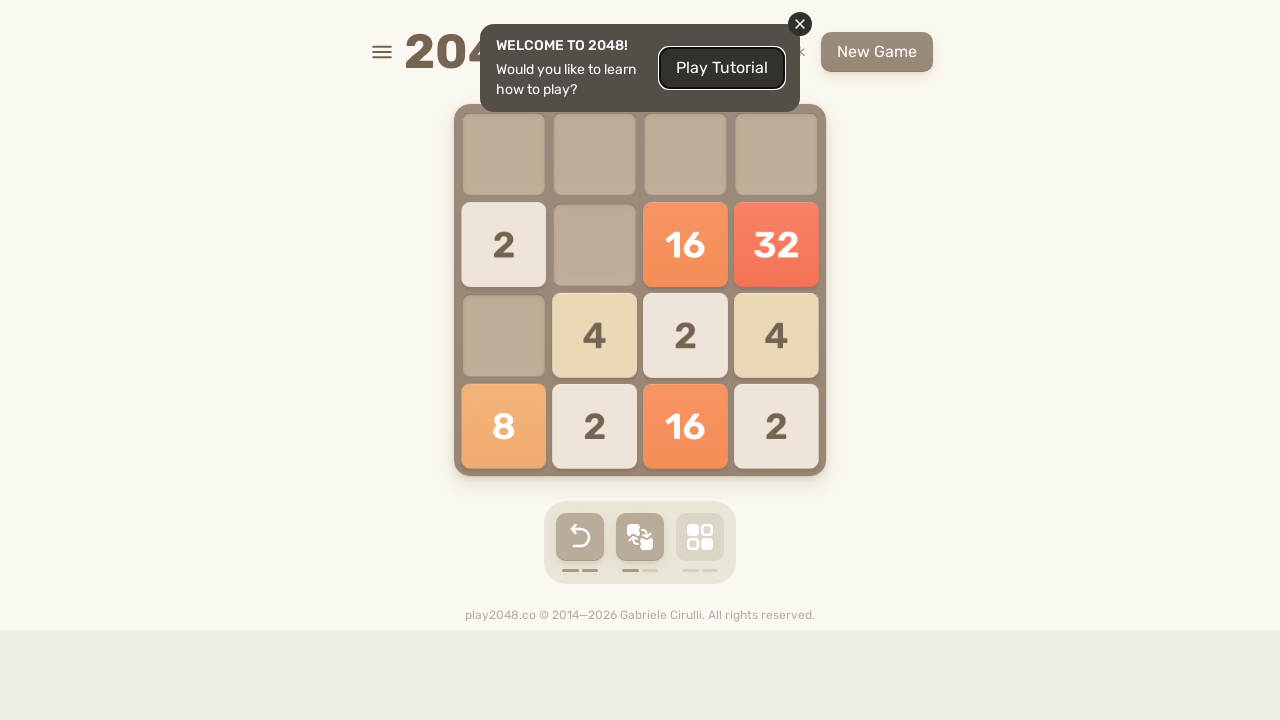

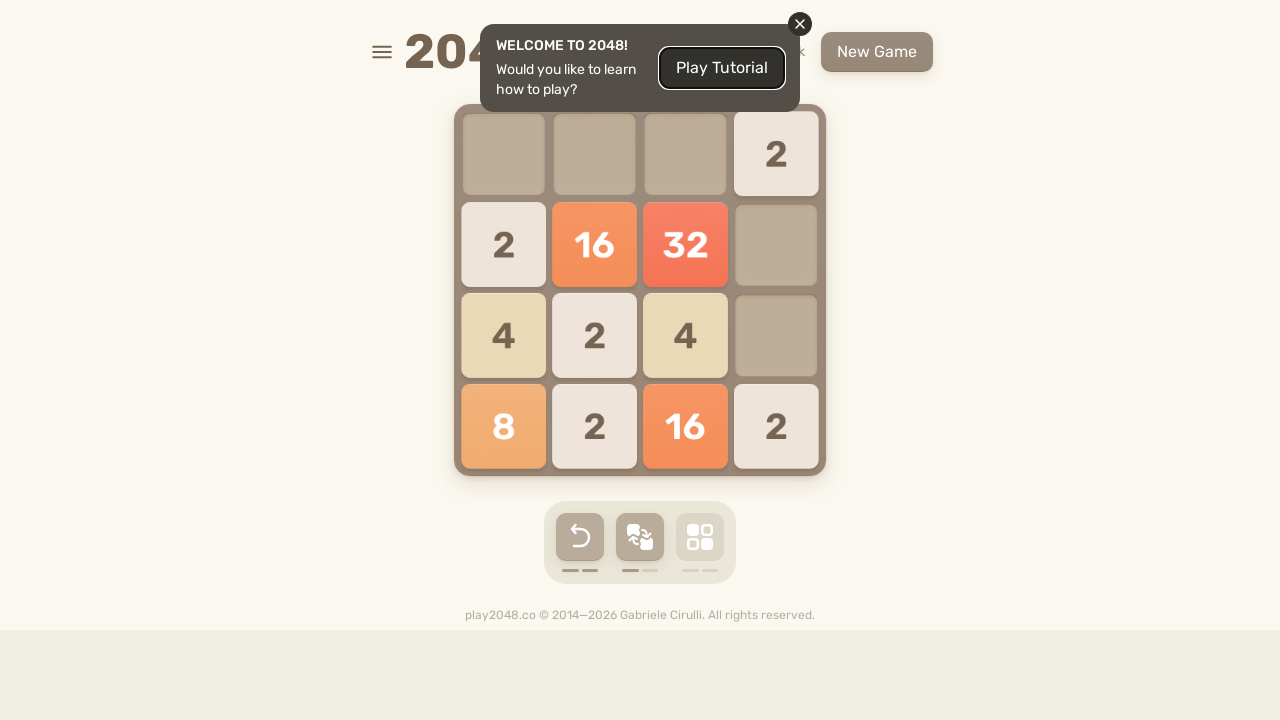